Tests flashcard quiz functionality on Starter English site by starting a quiz, selecting category 3, and completing 3 rounds of clicking flashcards

Starting URL: https://starterenglish.com/

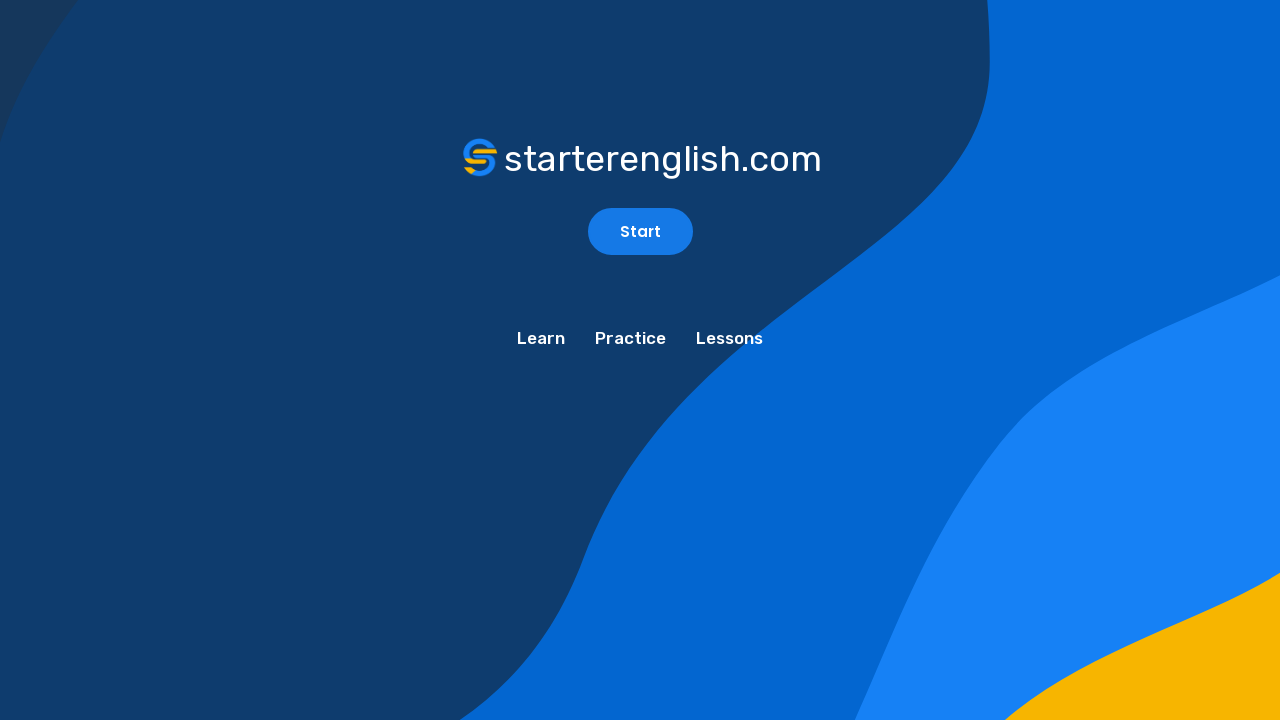

Clicked start flashcard button at (640, 232) on #ll-tools-start-flashcard
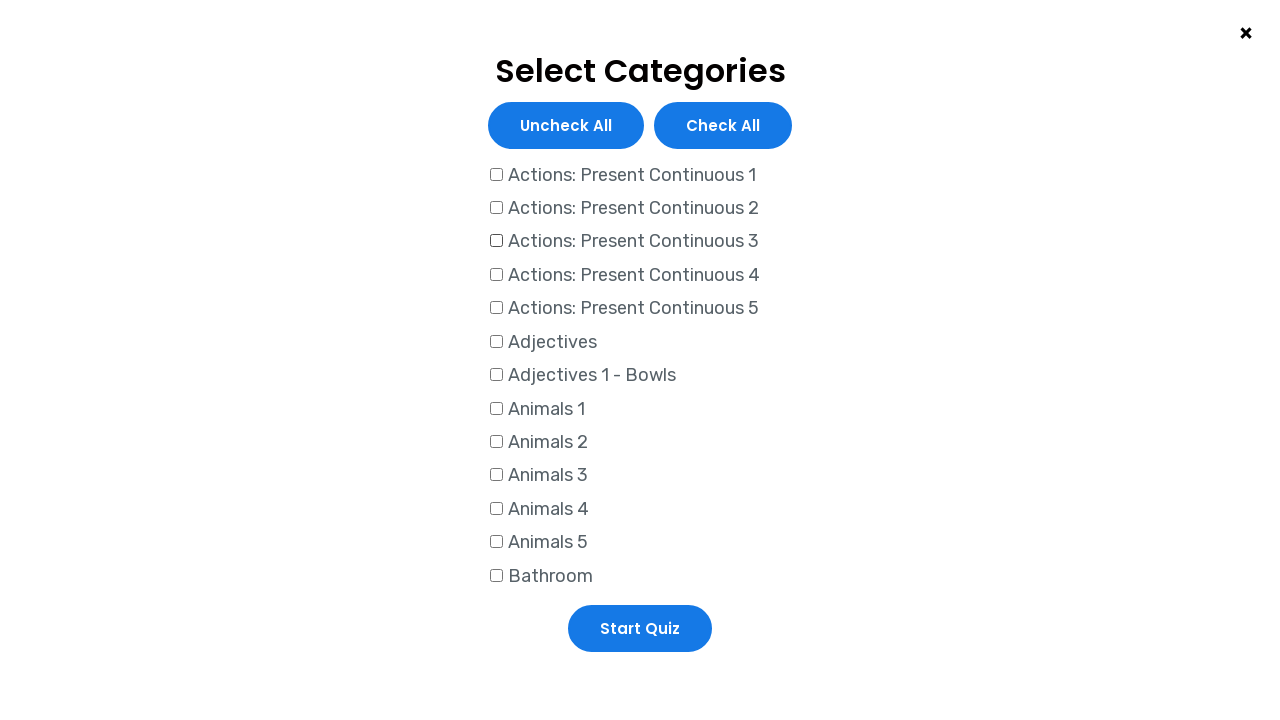

Located category checkboxes
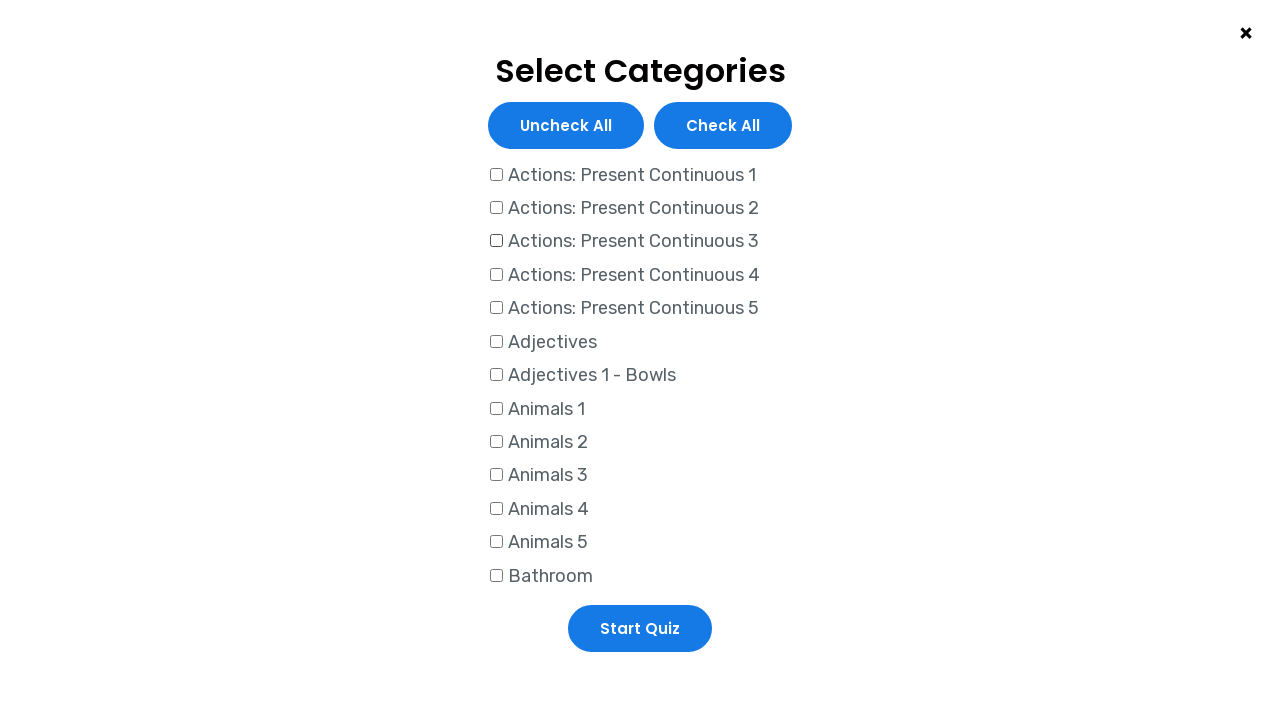

Found 69 checkboxes
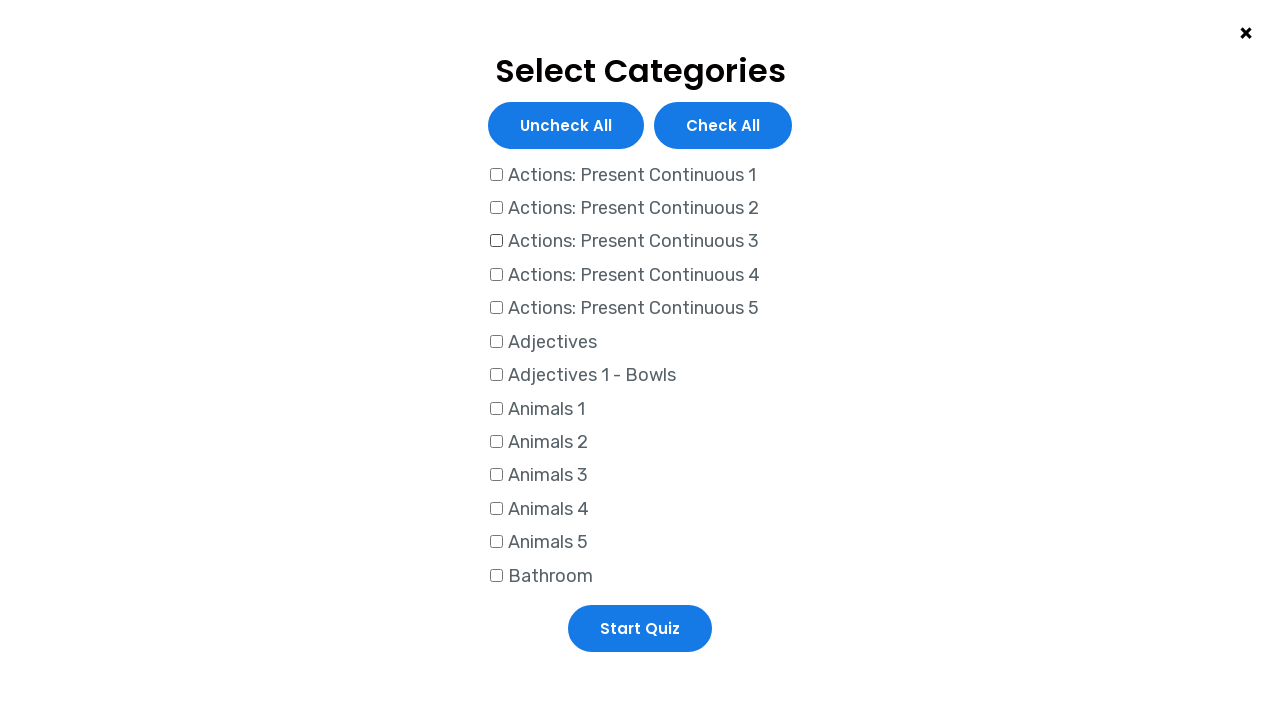

Selected category 3 checkbox at (496, 274) on #ll-tools-category-checkboxes input[type='checkbox'] >> nth=3
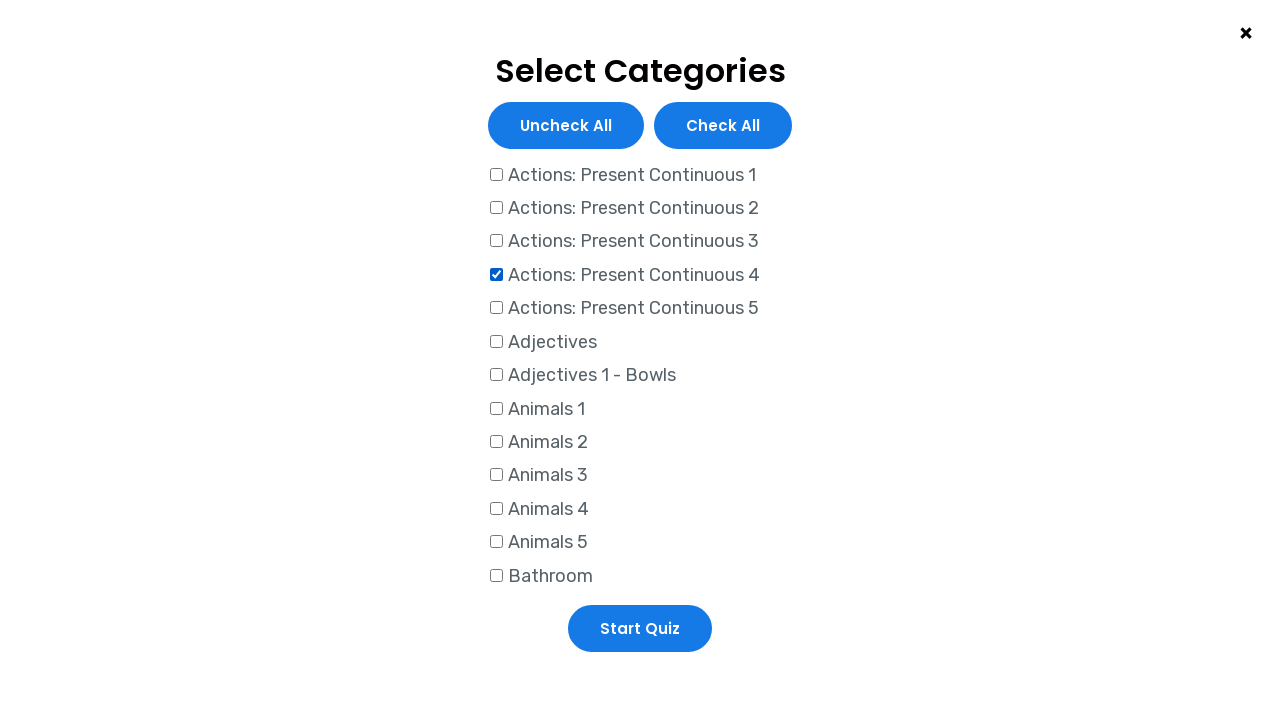

Clicked start selected quiz button at (640, 628) on #ll-tools-start-selected-quiz
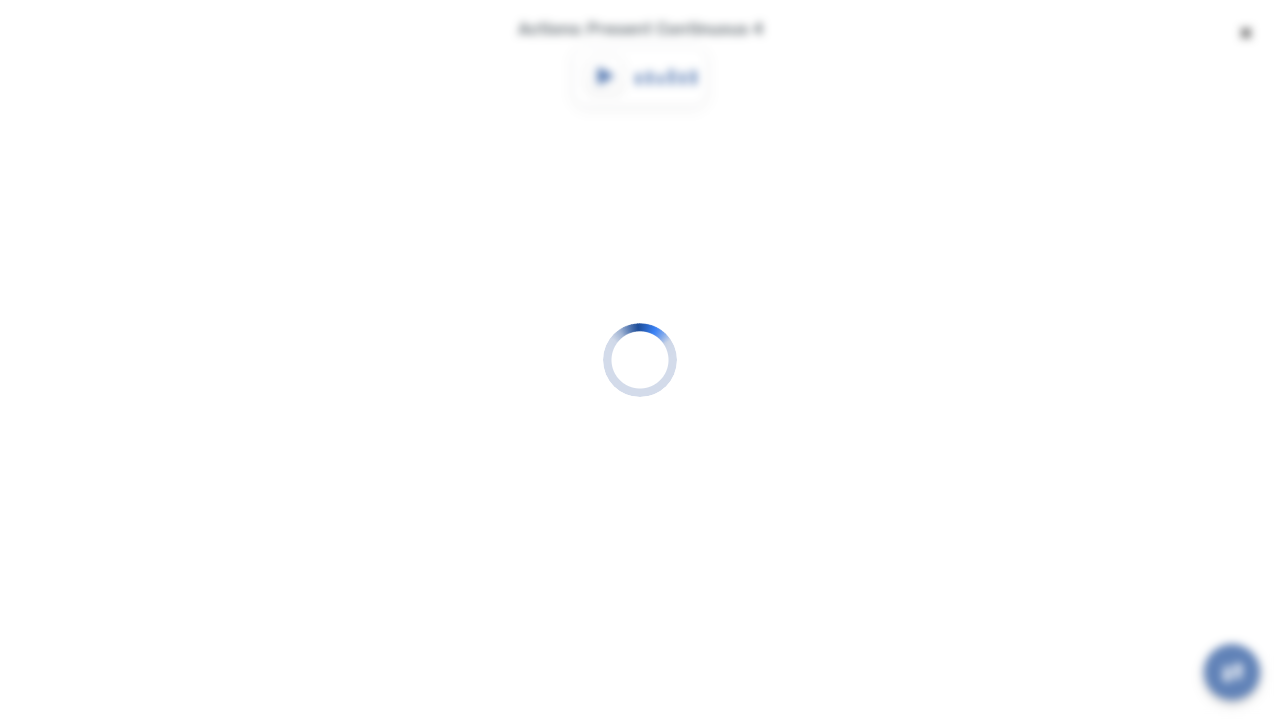

Flashcard container loaded for round 1
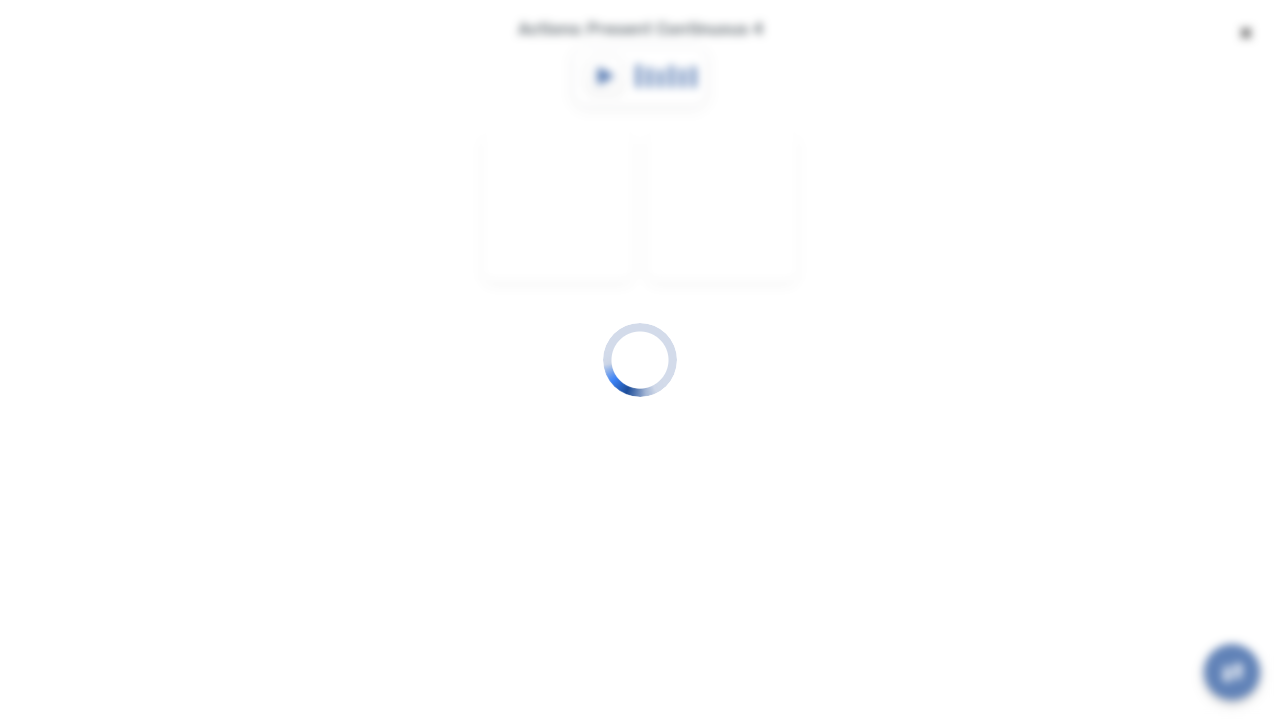

Clicked flashcard 0 in round 1 at (558, 206) on .flashcard-container >> nth=0
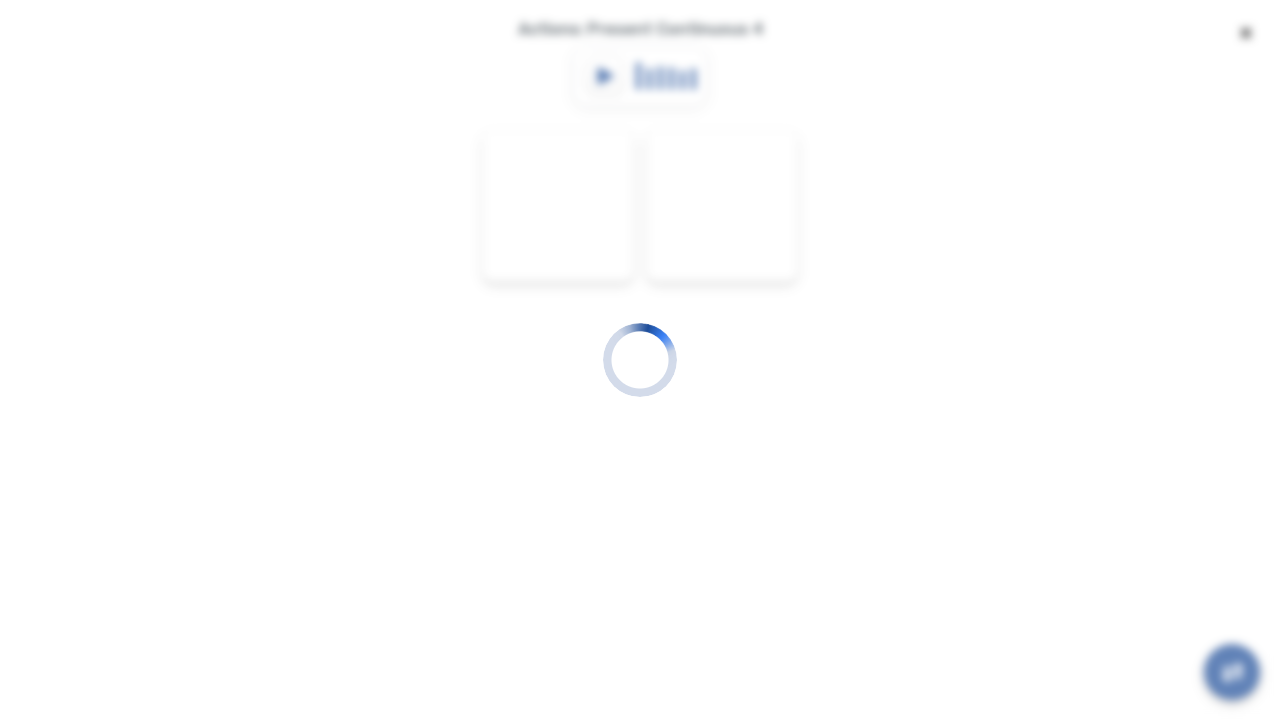

Clicked flashcard 1 in round 1 at (722, 206) on .flashcard-container >> nth=1
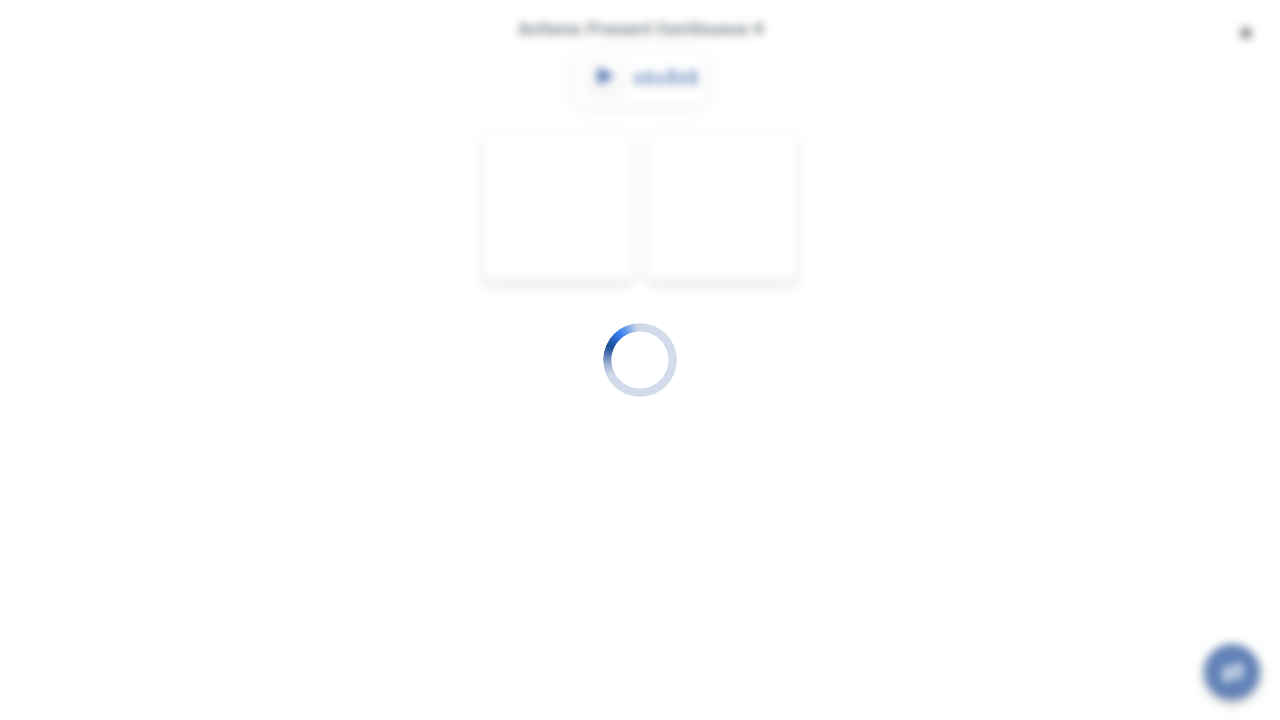

Clicked flashcard 0 in round 1 at (558, 206) on .flashcard-container >> nth=0
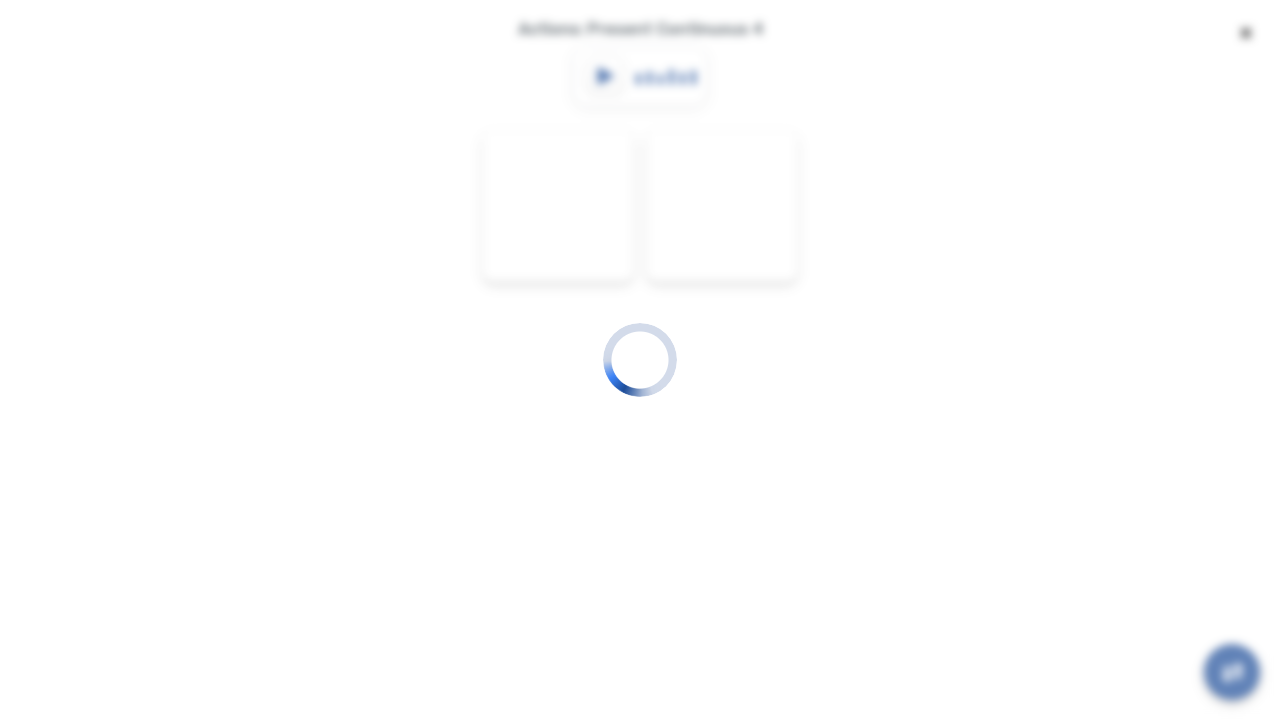

Clicked flashcard 1 in round 1 at (722, 206) on .flashcard-container >> nth=1
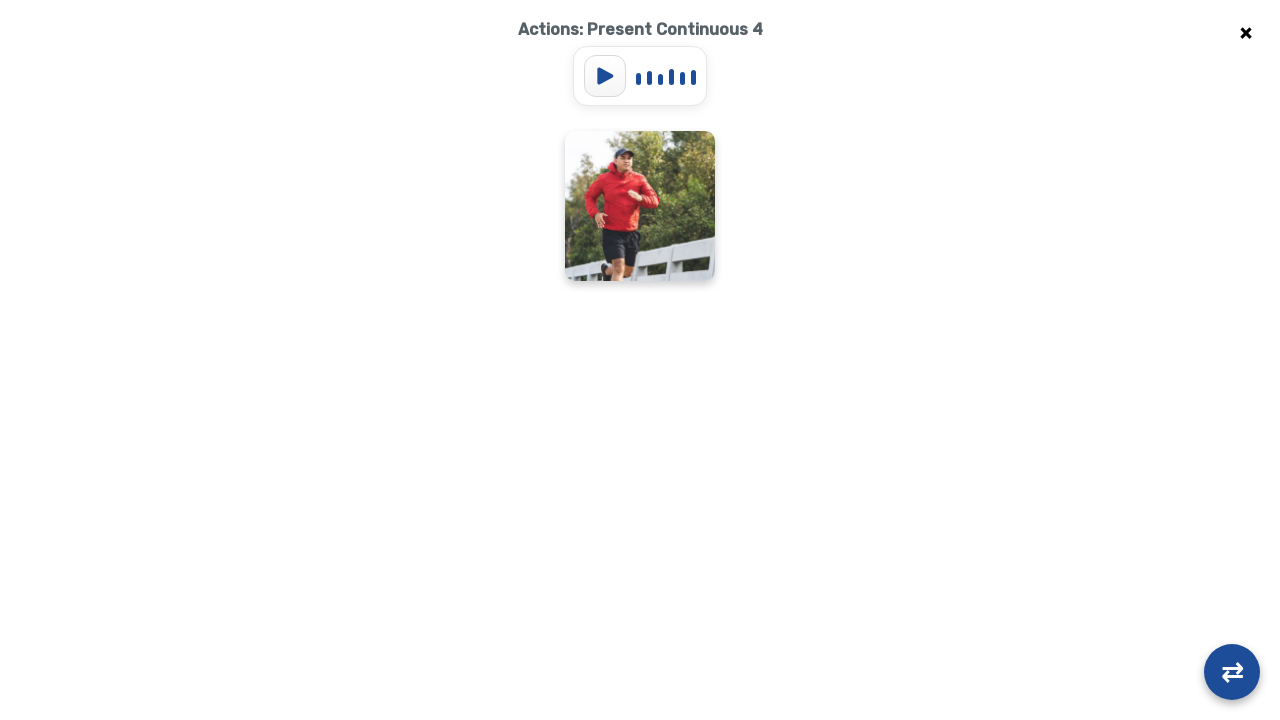

Clicked flashcard 0 in round 1 at (640, 206) on .flashcard-container >> nth=0
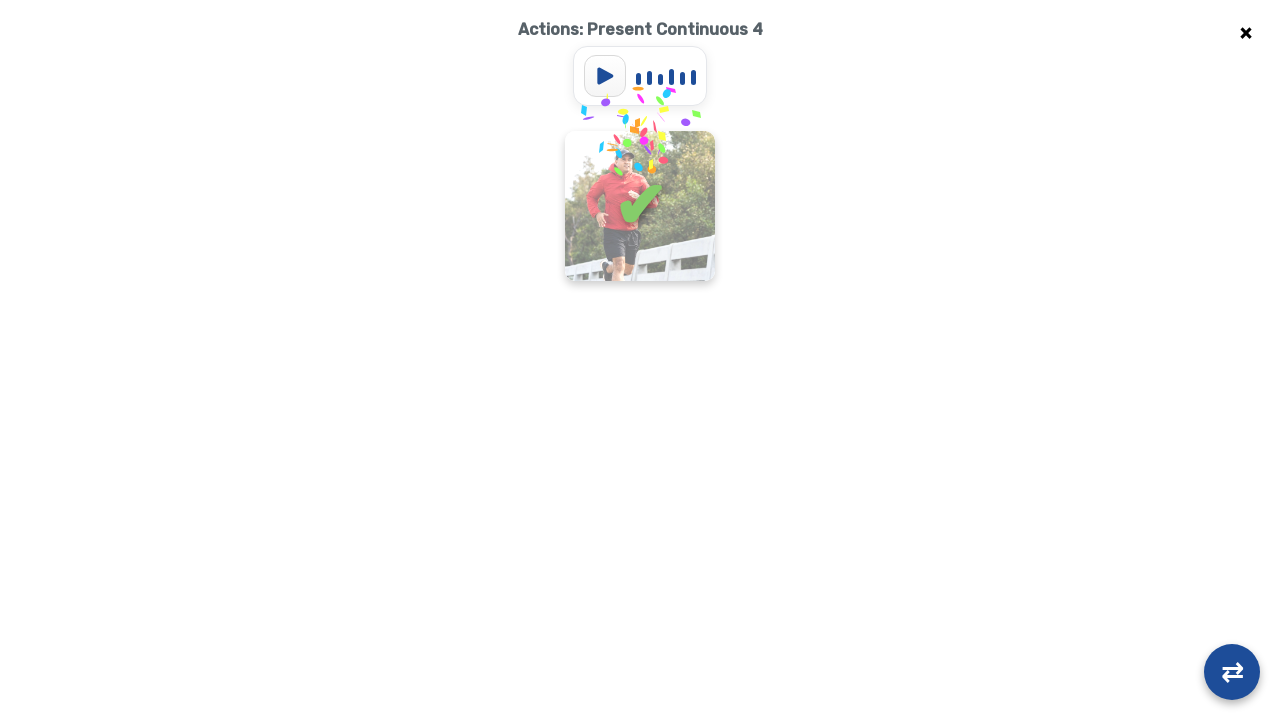

Clicked flashcard 0 in round 1 at (640, 206) on .flashcard-container >> nth=0
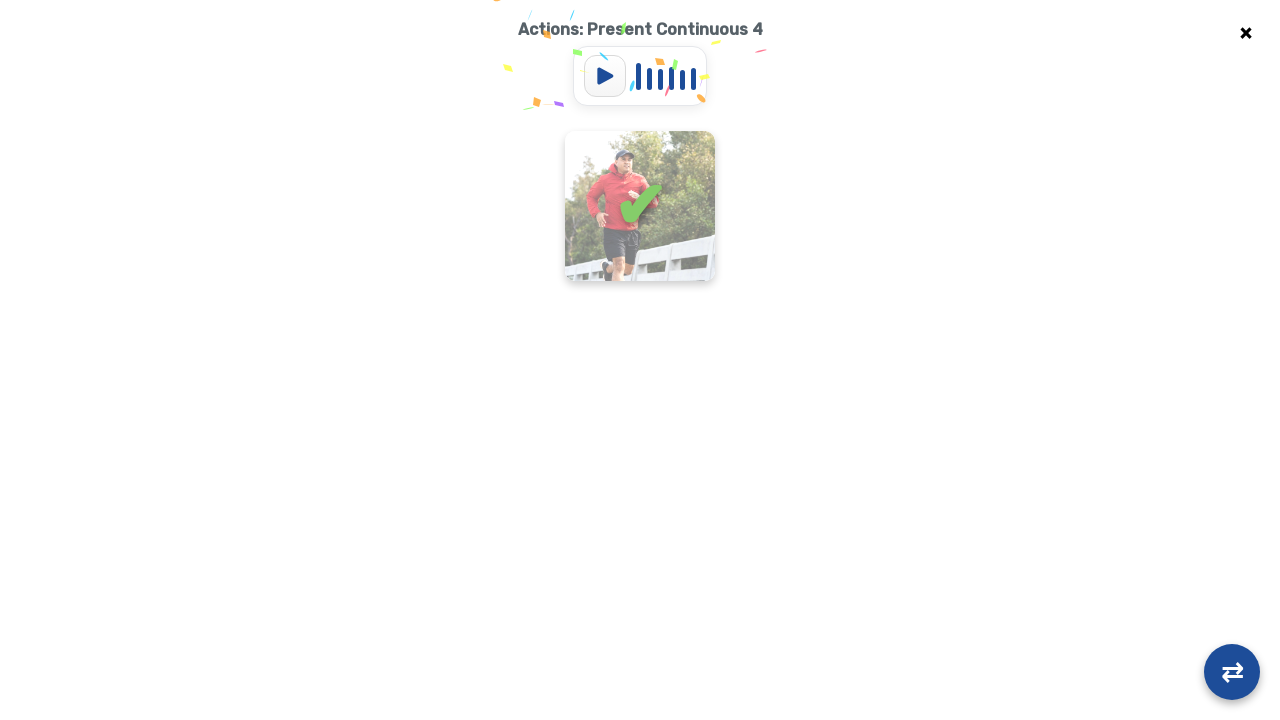

Clicked flashcard 0 in round 1 at (640, 206) on .flashcard-container >> nth=0
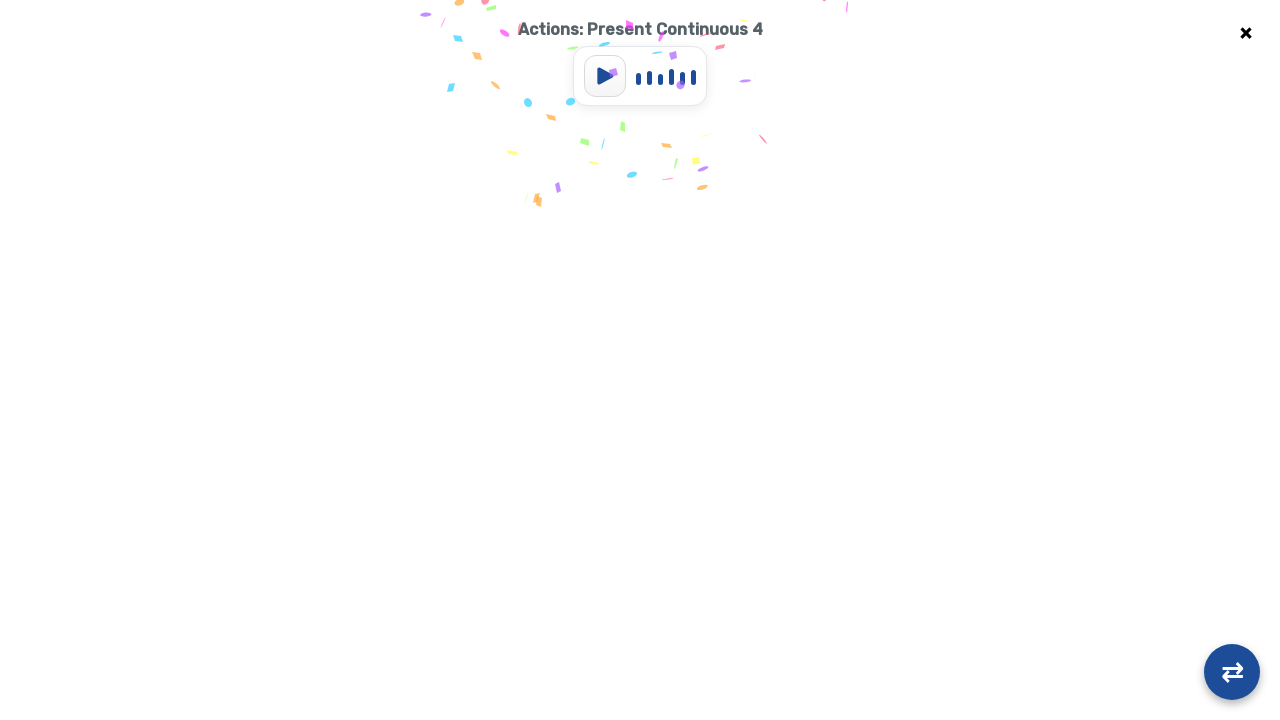

Clicked flashcard 0 in round 1 at (558, 206) on .flashcard-container >> nth=0
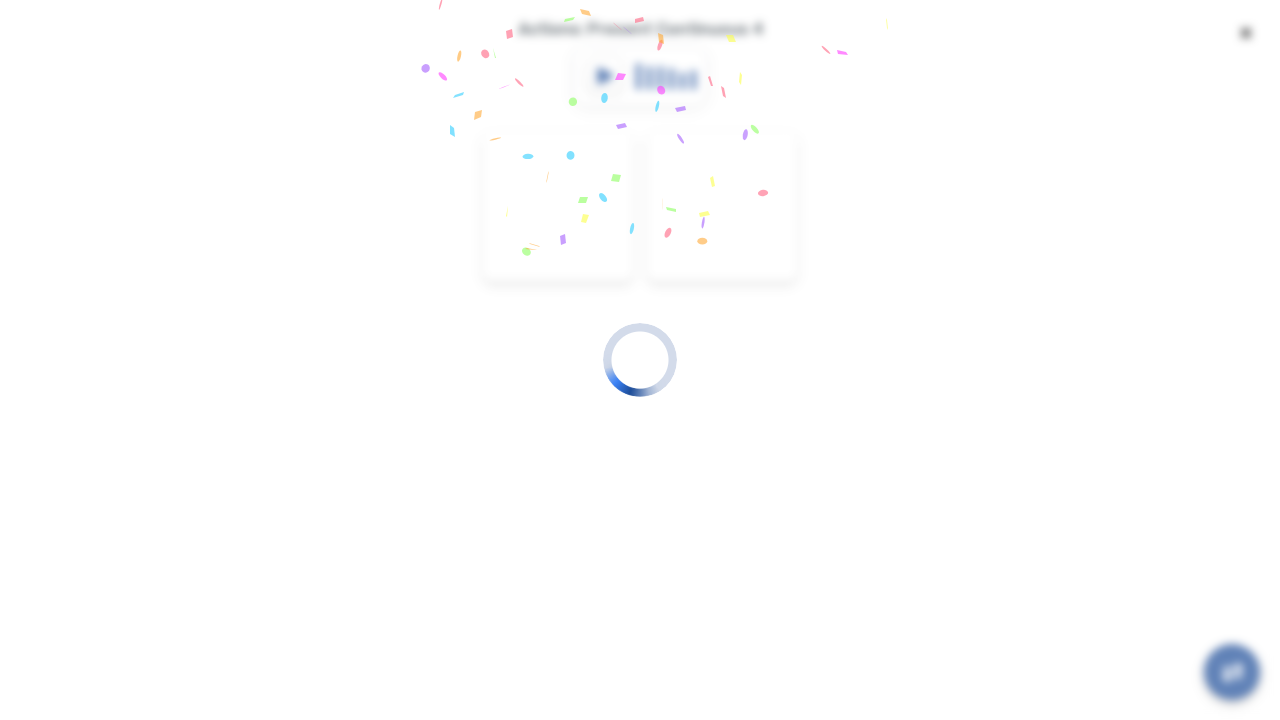

Clicked flashcard 1 in round 1 at (722, 206) on .flashcard-container >> nth=1
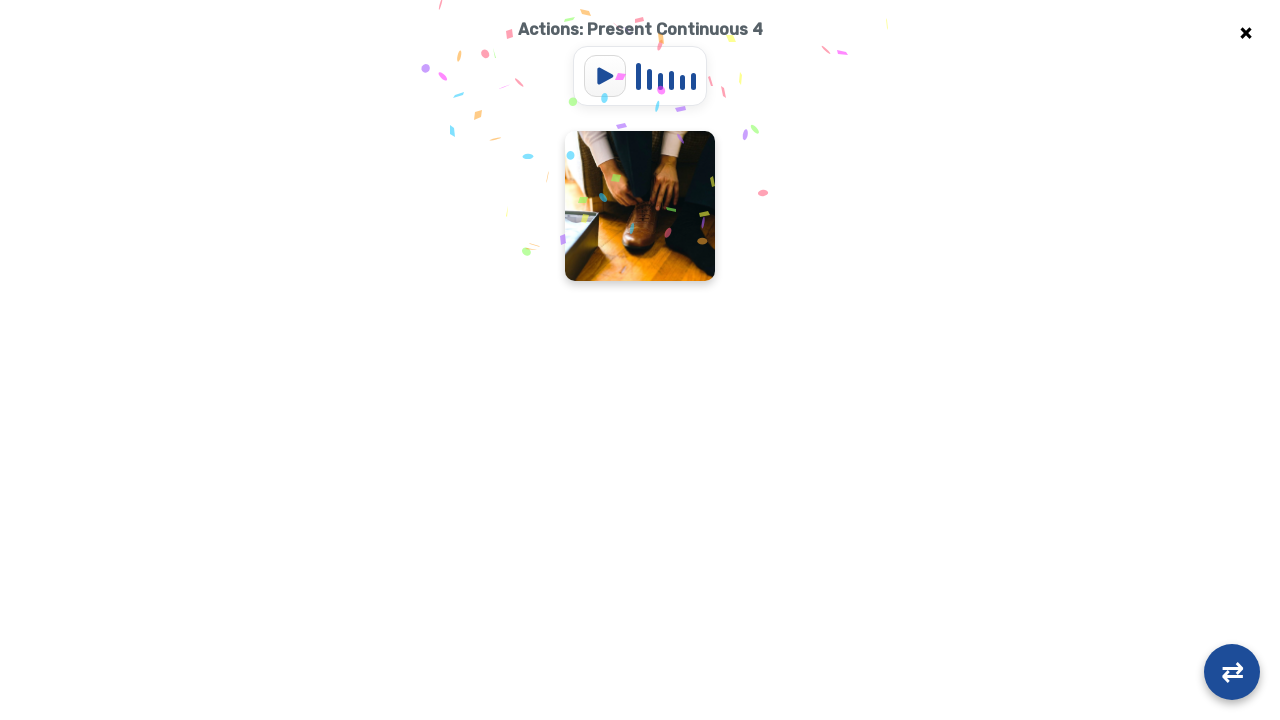

Clicked flashcard 0 in round 1 at (640, 206) on .flashcard-container >> nth=0
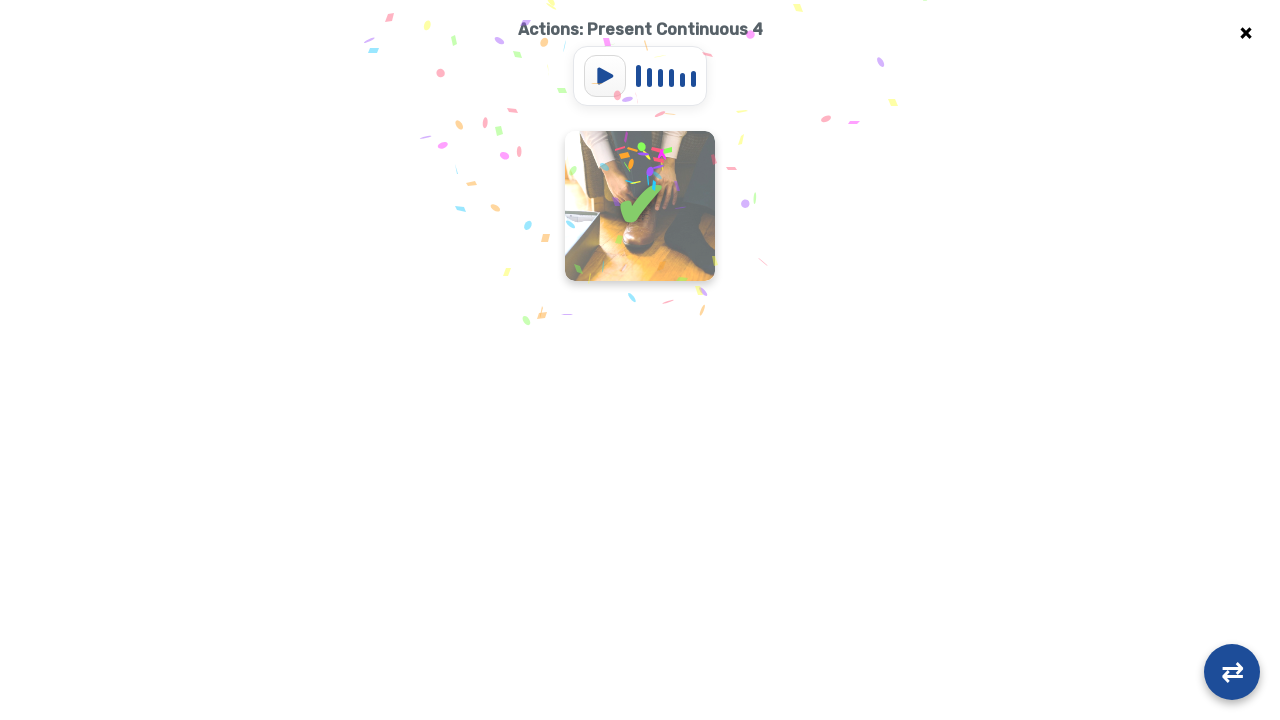

Clicked flashcard 0 in round 1 at (640, 206) on .flashcard-container >> nth=0
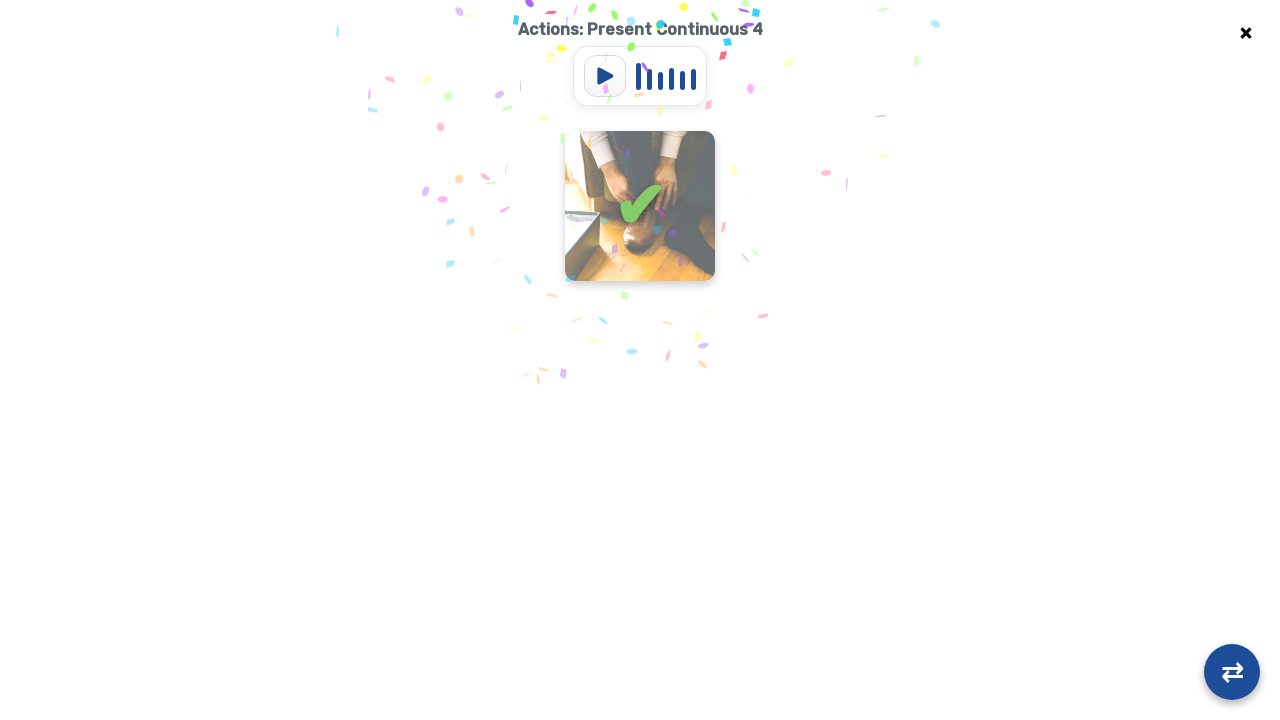

Clicked flashcard 0 in round 1 at (558, 206) on .flashcard-container >> nth=0
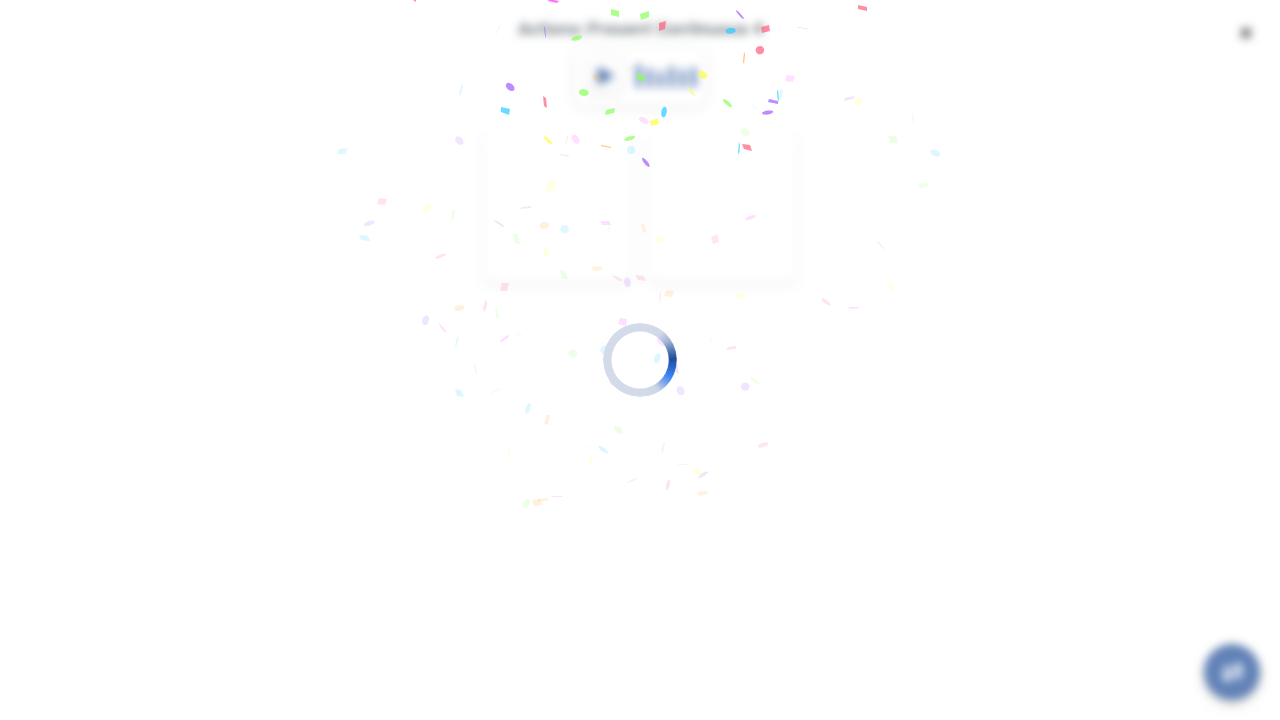

Clicked flashcard 0 in round 1 at (558, 206) on .flashcard-container >> nth=0
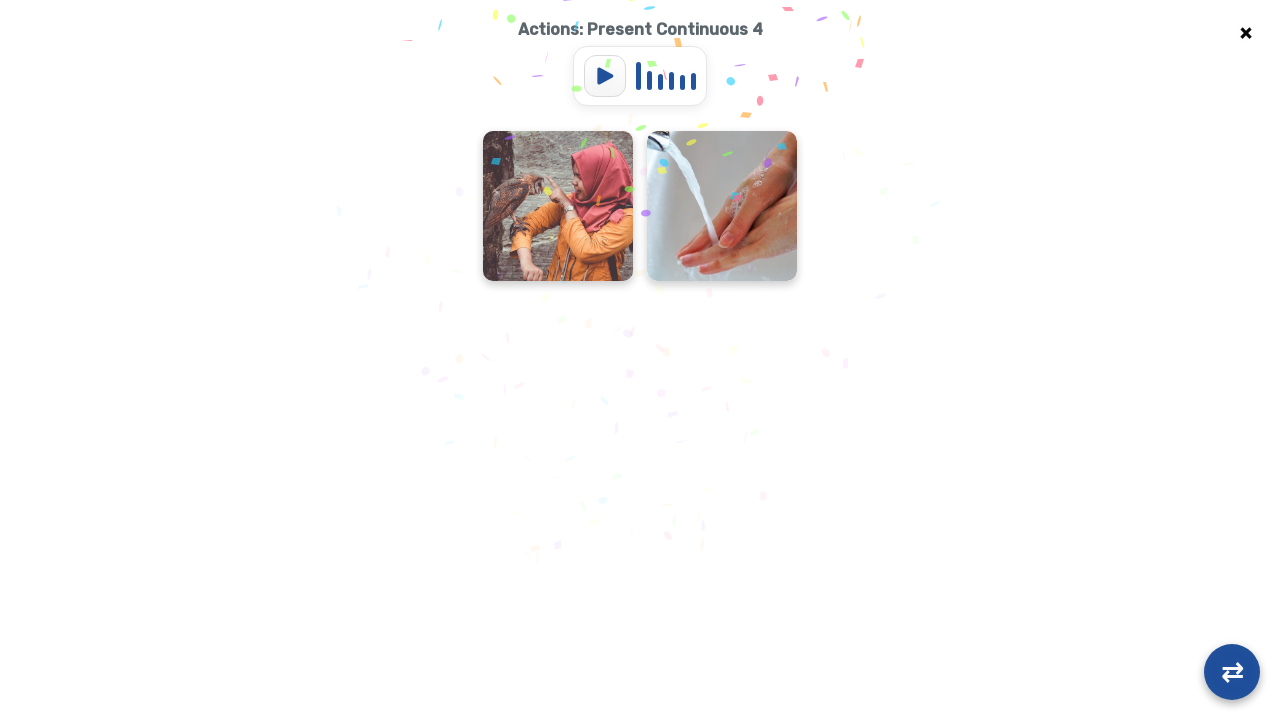

Clicked flashcard 1 in round 1 at (722, 206) on .flashcard-container >> nth=1
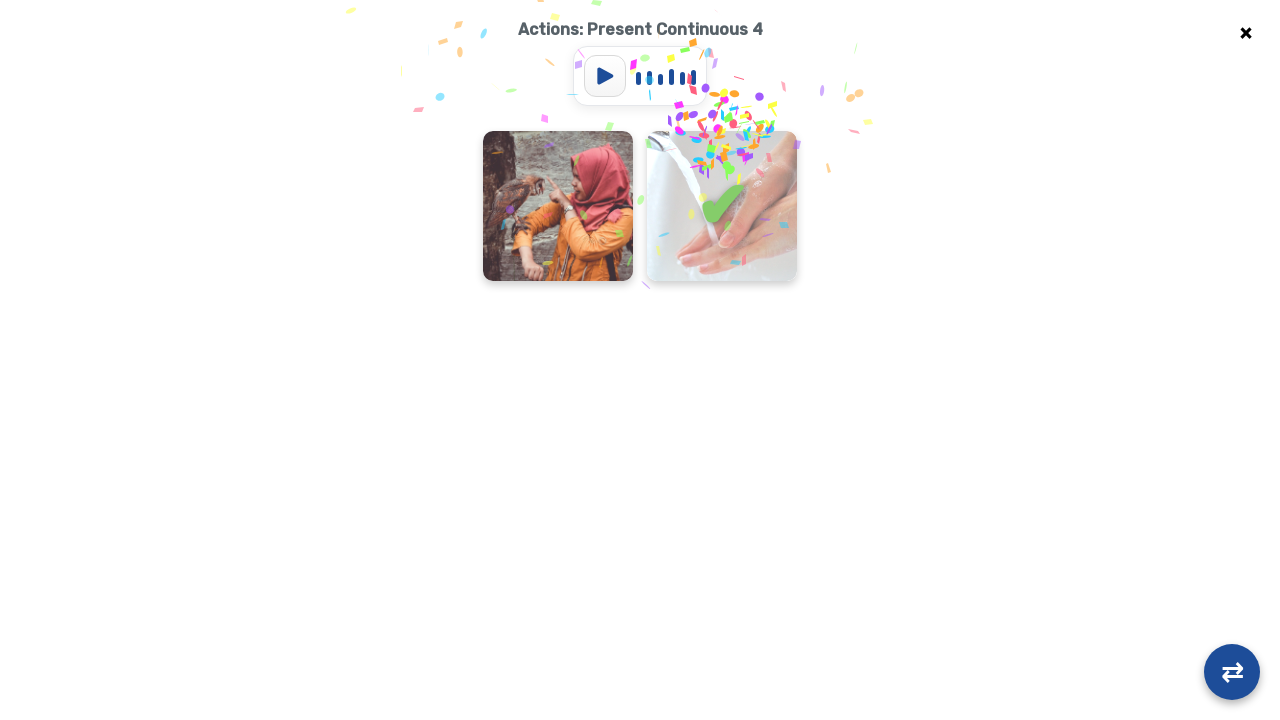

Clicked flashcard 0 in round 1 at (558, 206) on .flashcard-container >> nth=0
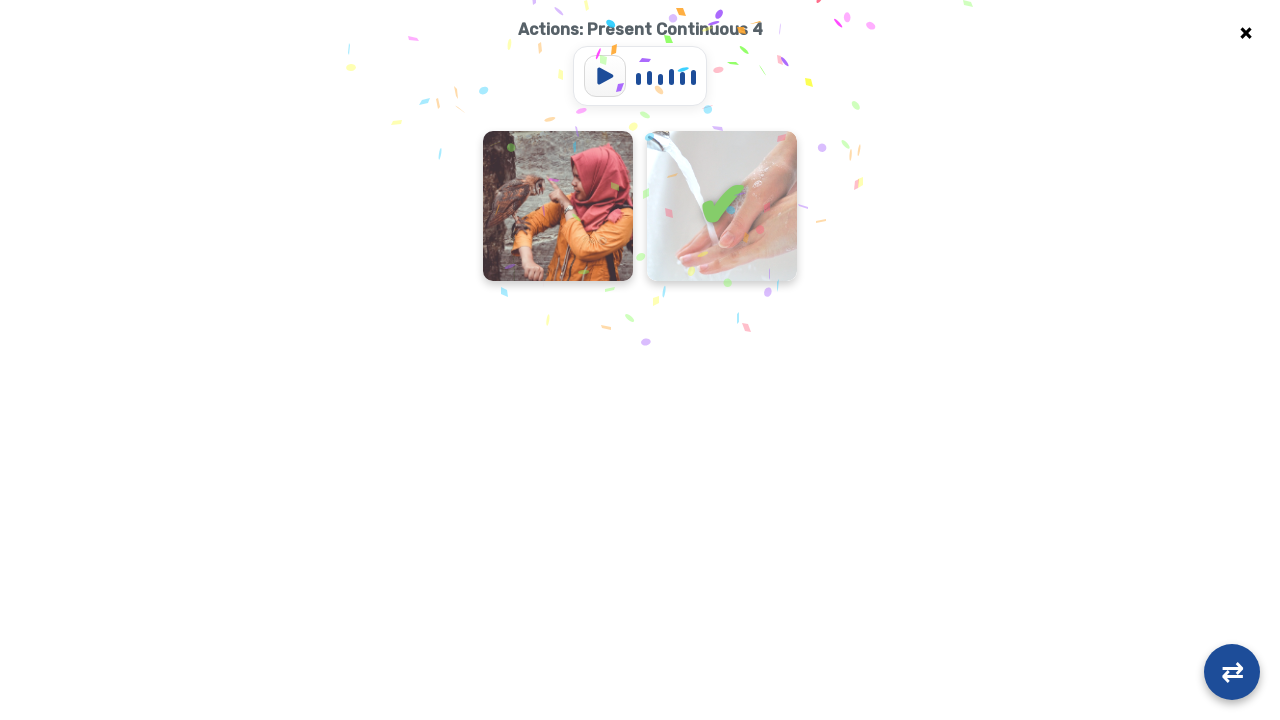

Clicked flashcard 1 in round 1 at (722, 206) on .flashcard-container >> nth=1
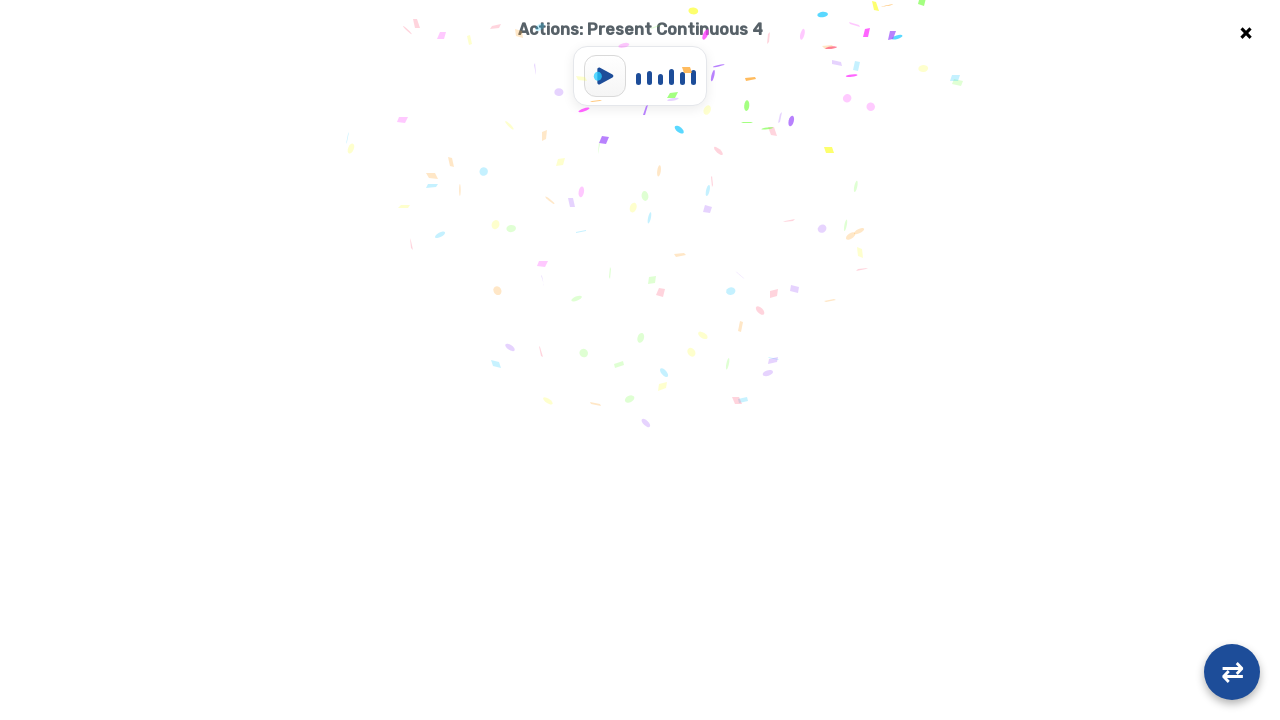

Clicked flashcard 0 in round 1 at (476, 206) on .flashcard-container >> nth=0
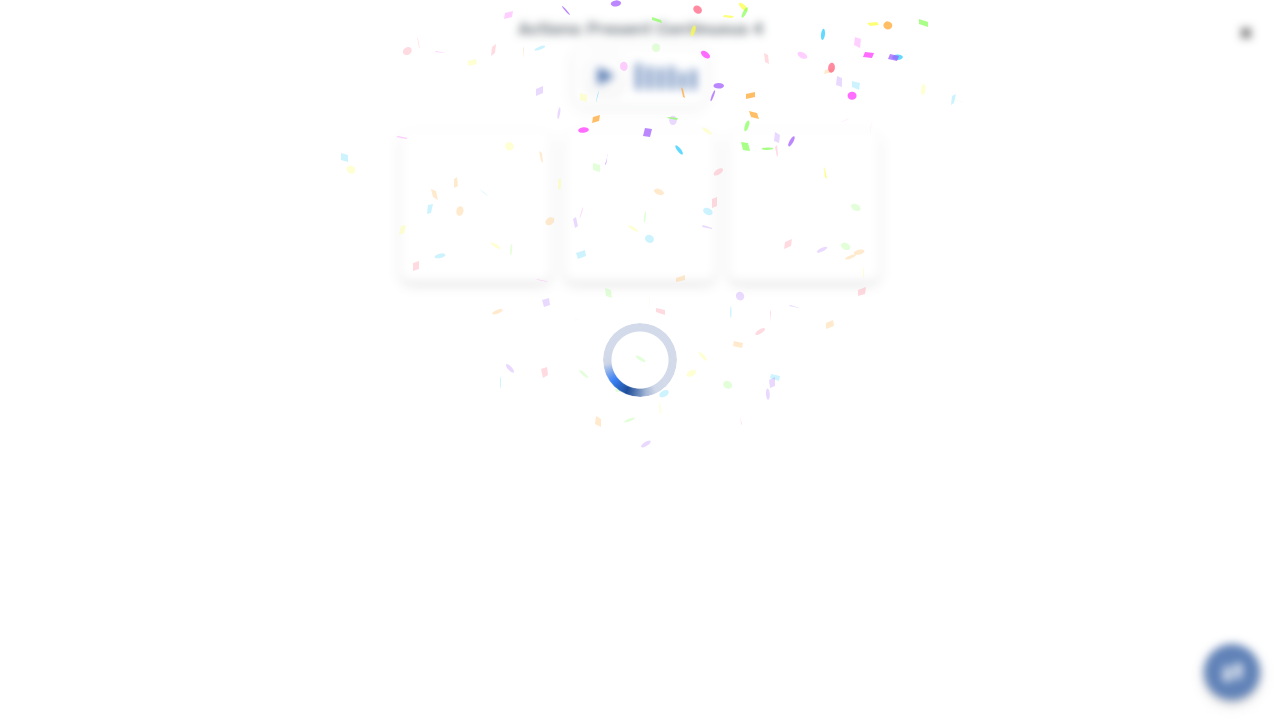

Clicked flashcard 1 in round 1 at (640, 206) on .flashcard-container >> nth=1
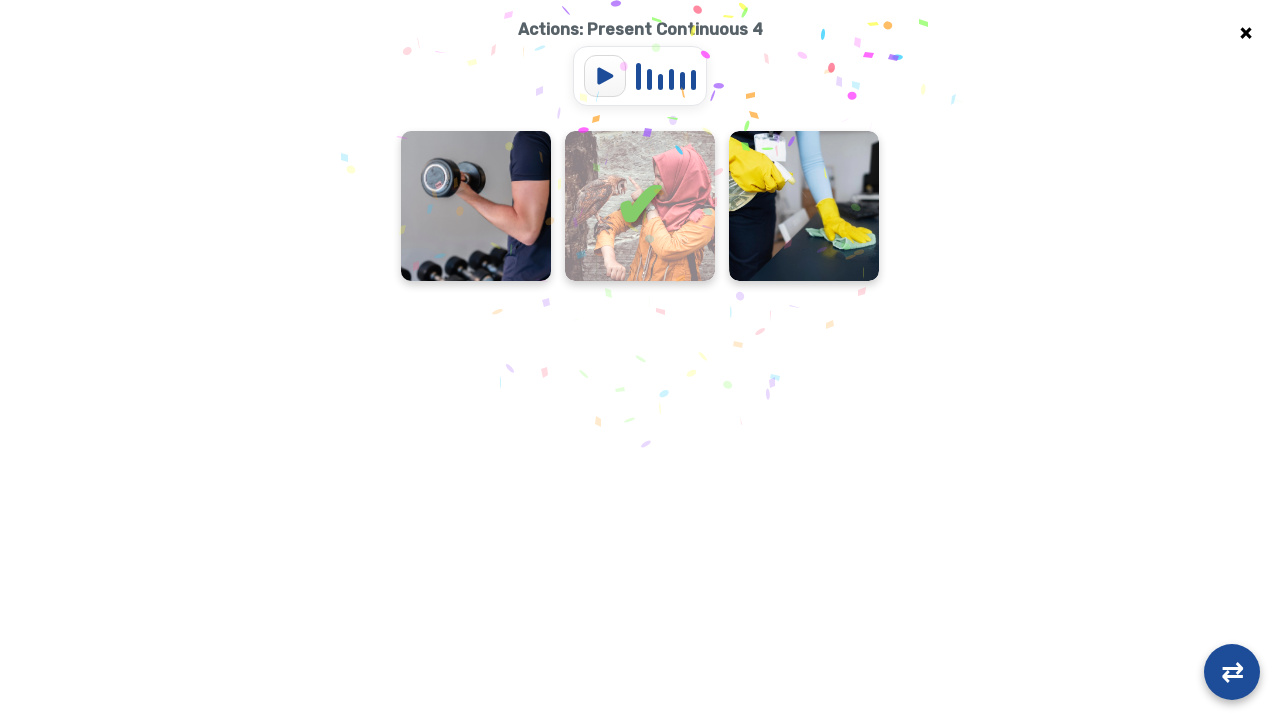

Clicked flashcard 2 in round 1 at (804, 206) on .flashcard-container >> nth=2
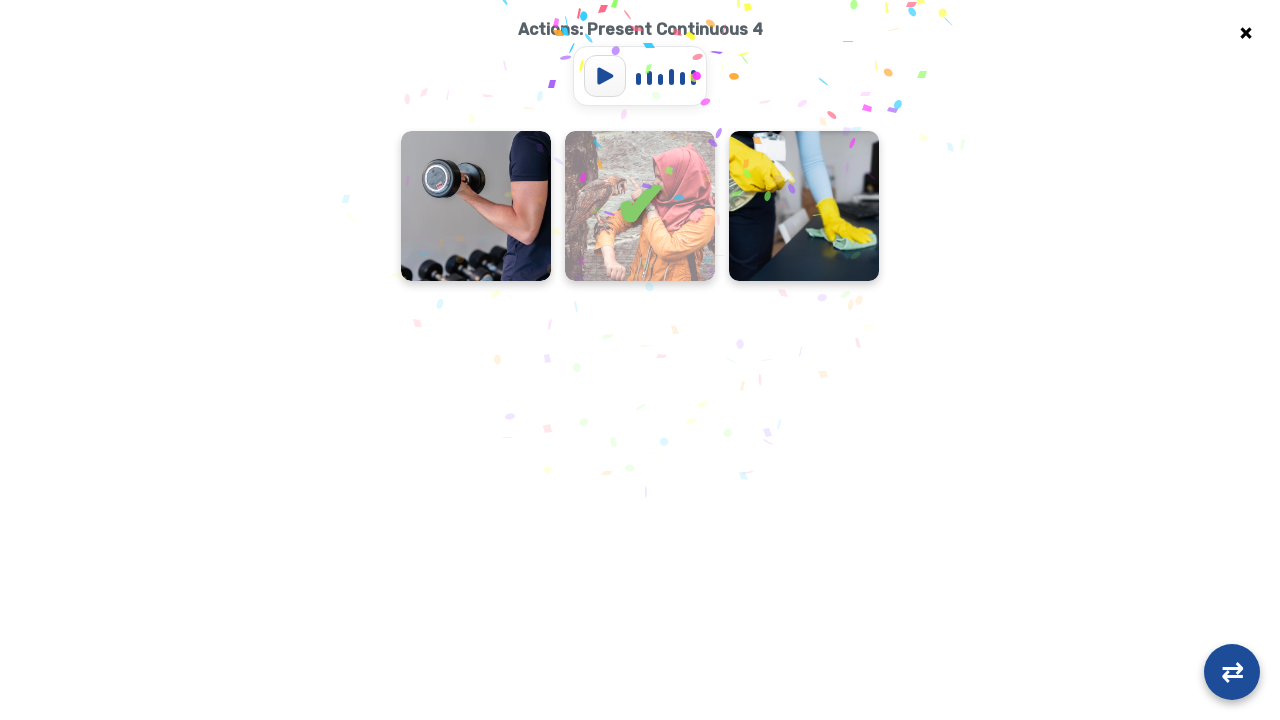

Clicked flashcard 0 in round 1 at (394, 206) on .flashcard-container >> nth=0
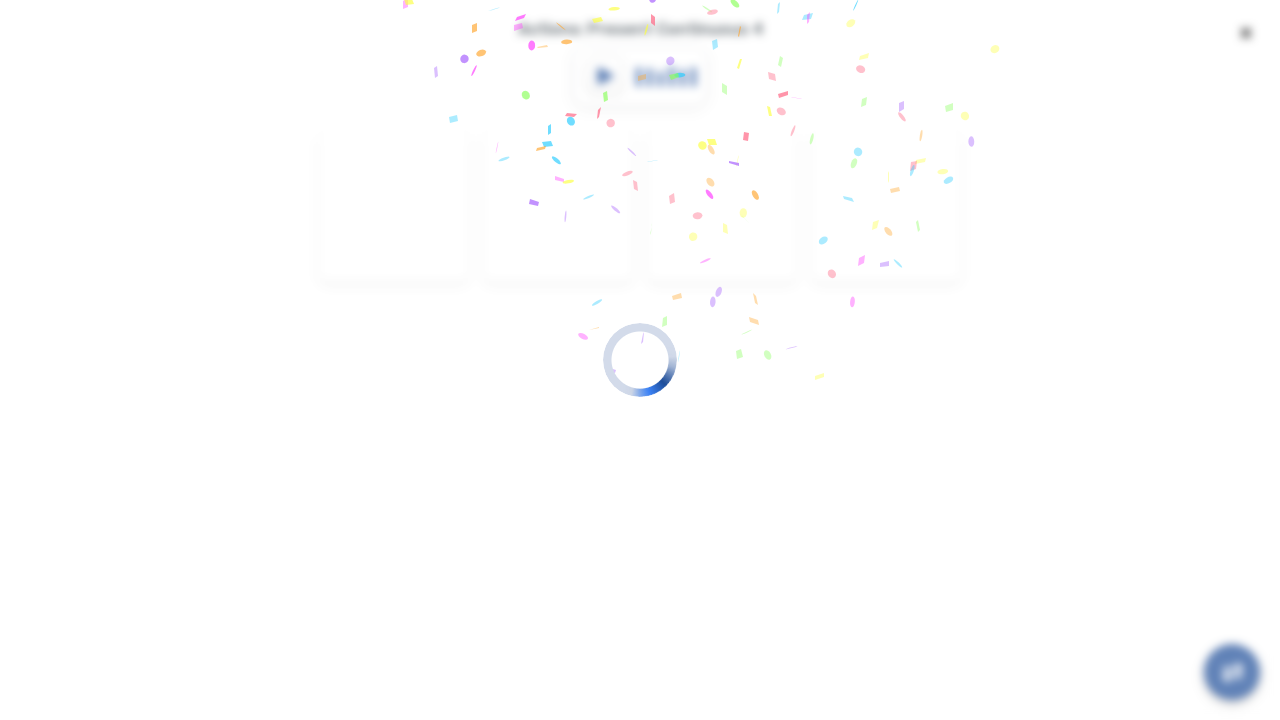

Clicked flashcard 1 in round 1 at (558, 206) on .flashcard-container >> nth=1
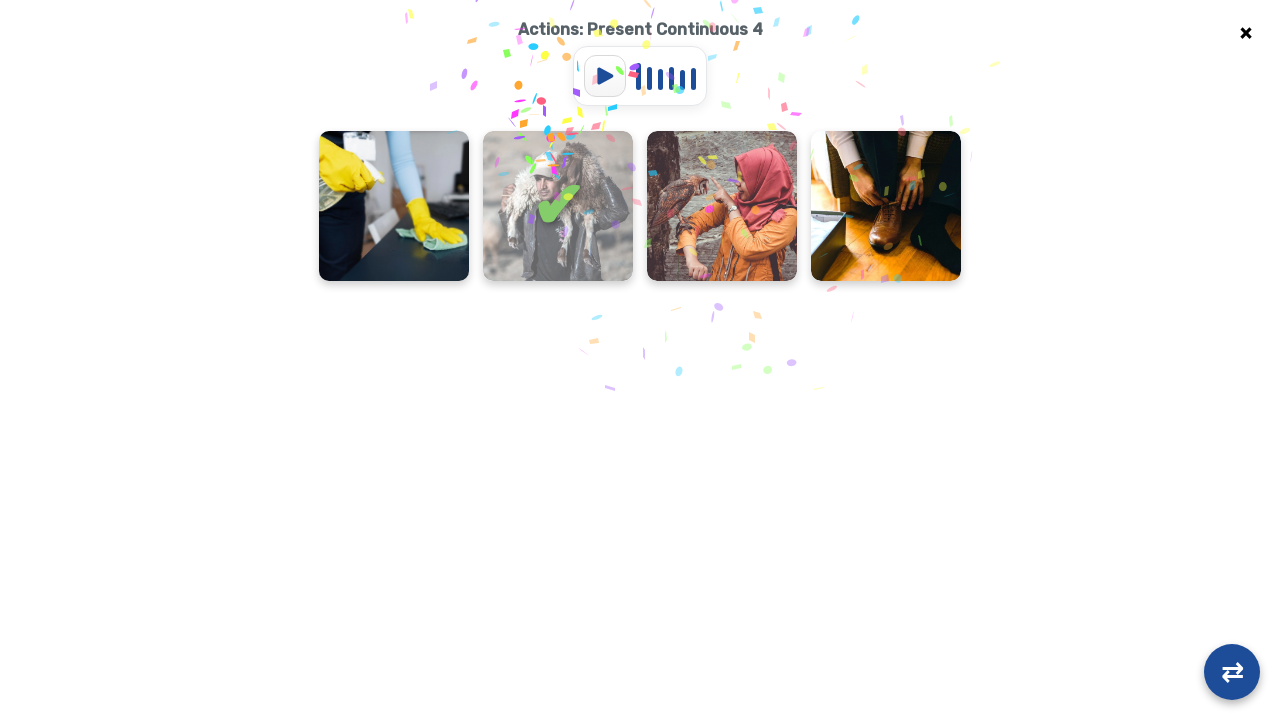

Clicked flashcard 2 in round 1 at (722, 206) on .flashcard-container >> nth=2
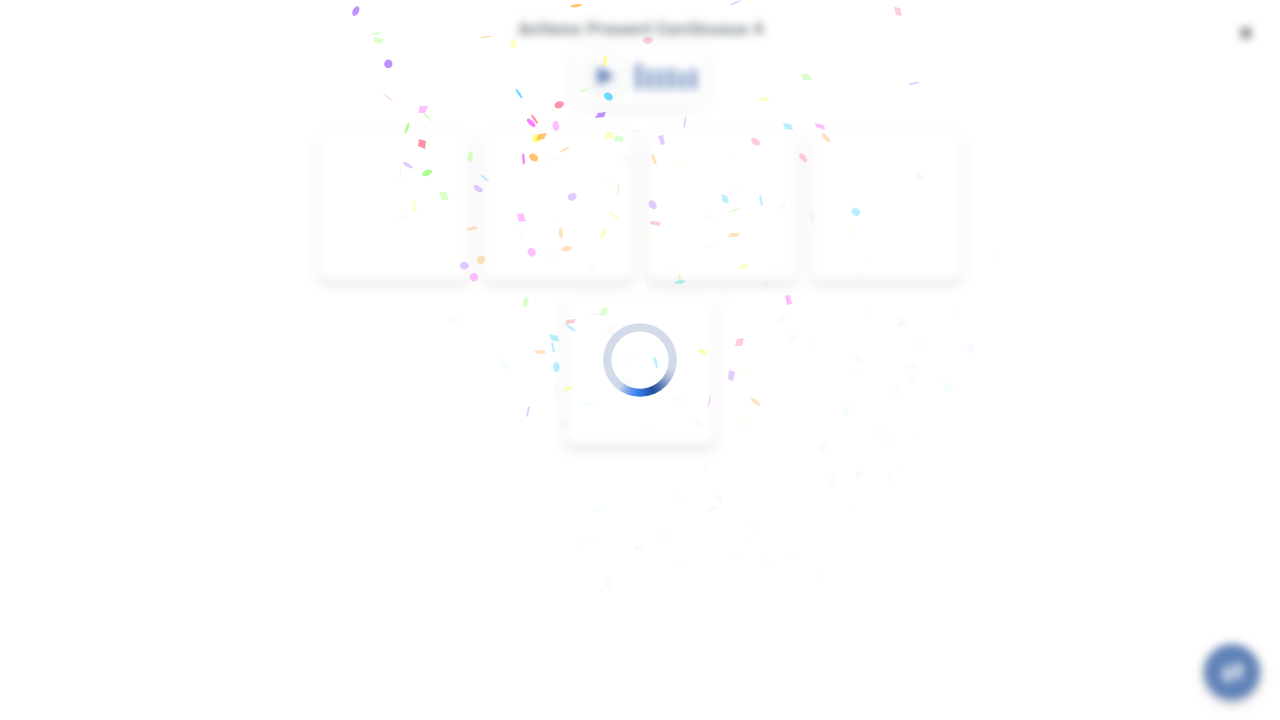

Clicked flashcard 0 in round 1 at (394, 206) on .flashcard-container >> nth=0
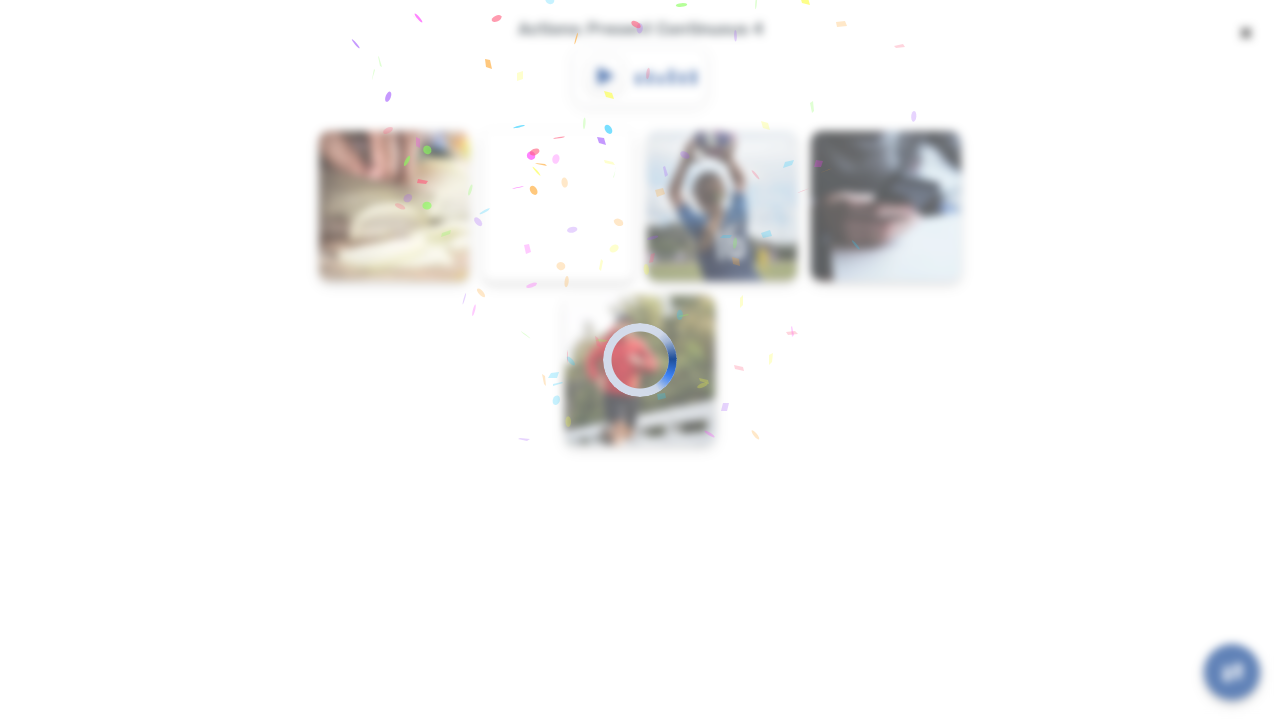

Clicked flashcard 1 in round 1 at (558, 206) on .flashcard-container >> nth=1
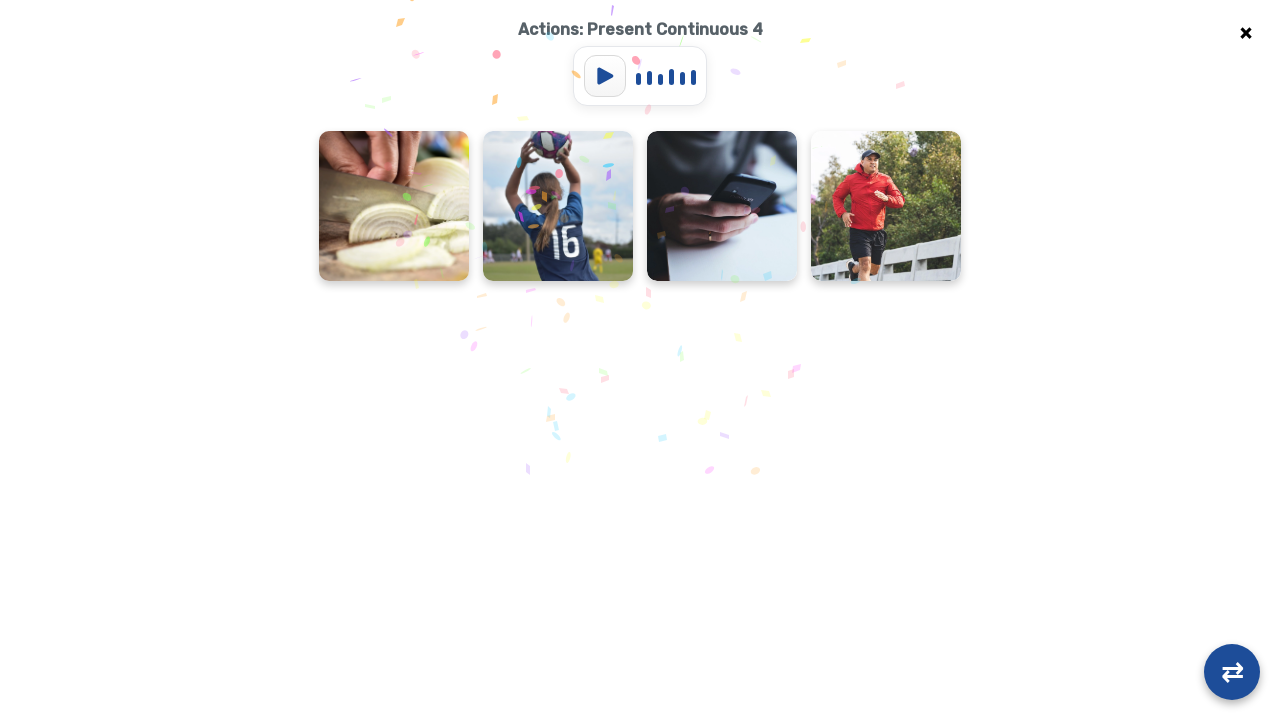

Clicked flashcard 2 in round 1 at (722, 206) on .flashcard-container >> nth=2
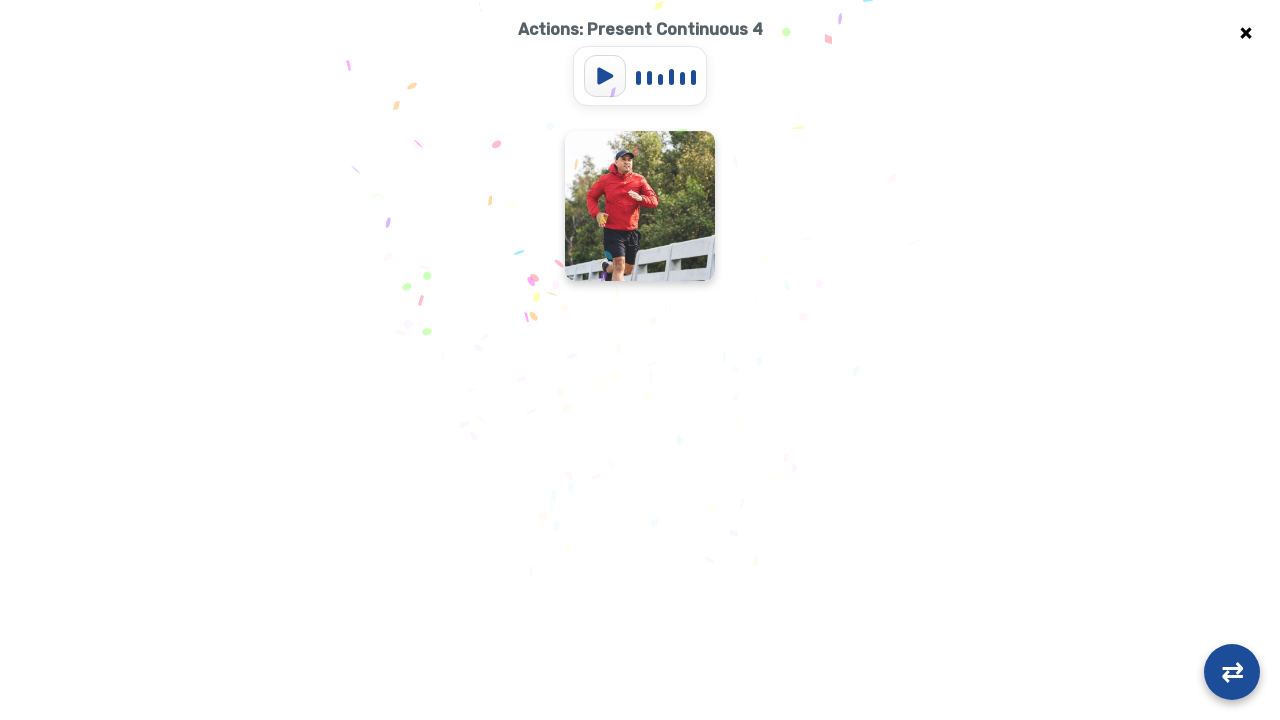

Clicked flashcard 0 in round 1 at (640, 206) on .flashcard-container >> nth=0
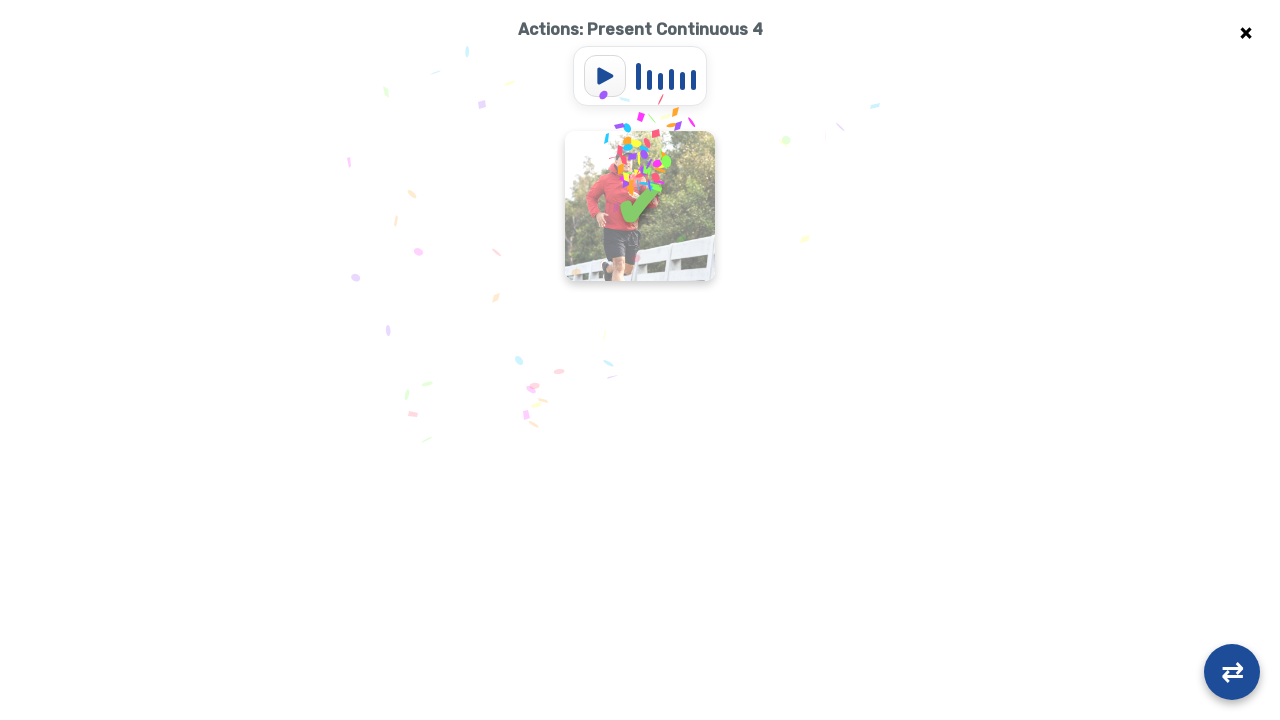

Clicked flashcard 0 in round 1 at (640, 206) on .flashcard-container >> nth=0
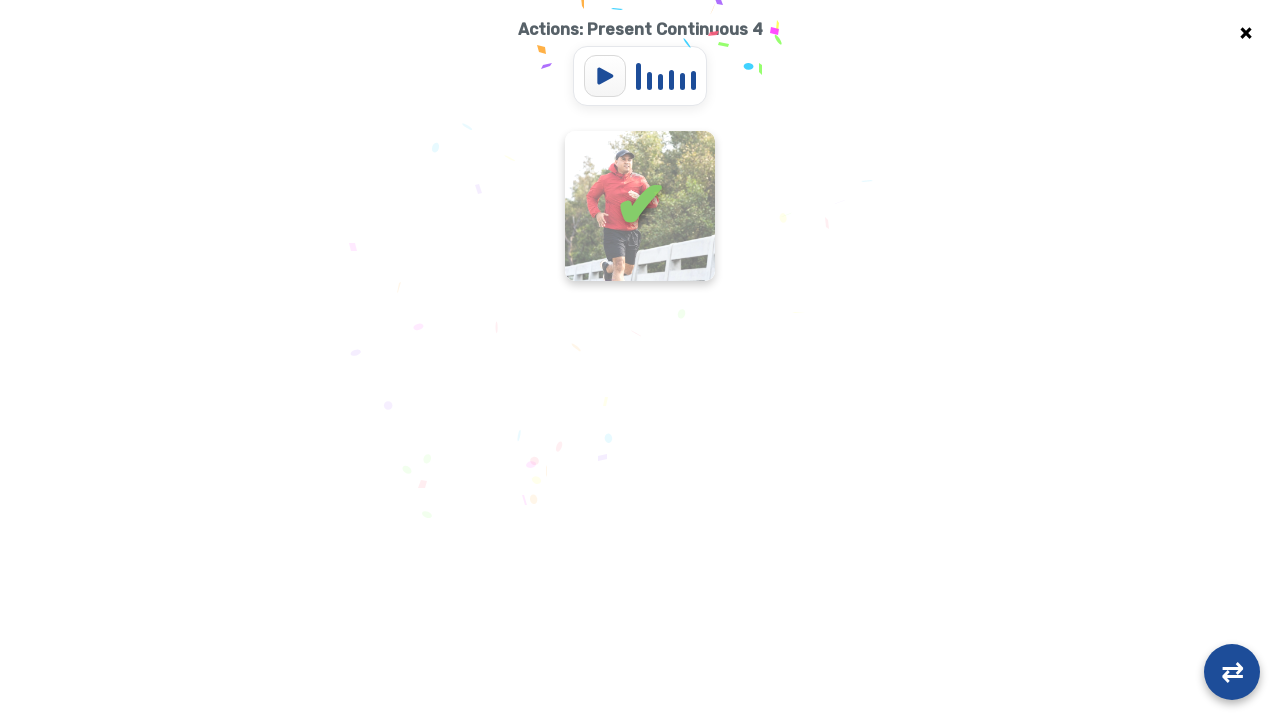

Clicked flashcard 0 in round 1 at (394, 206) on .flashcard-container >> nth=0
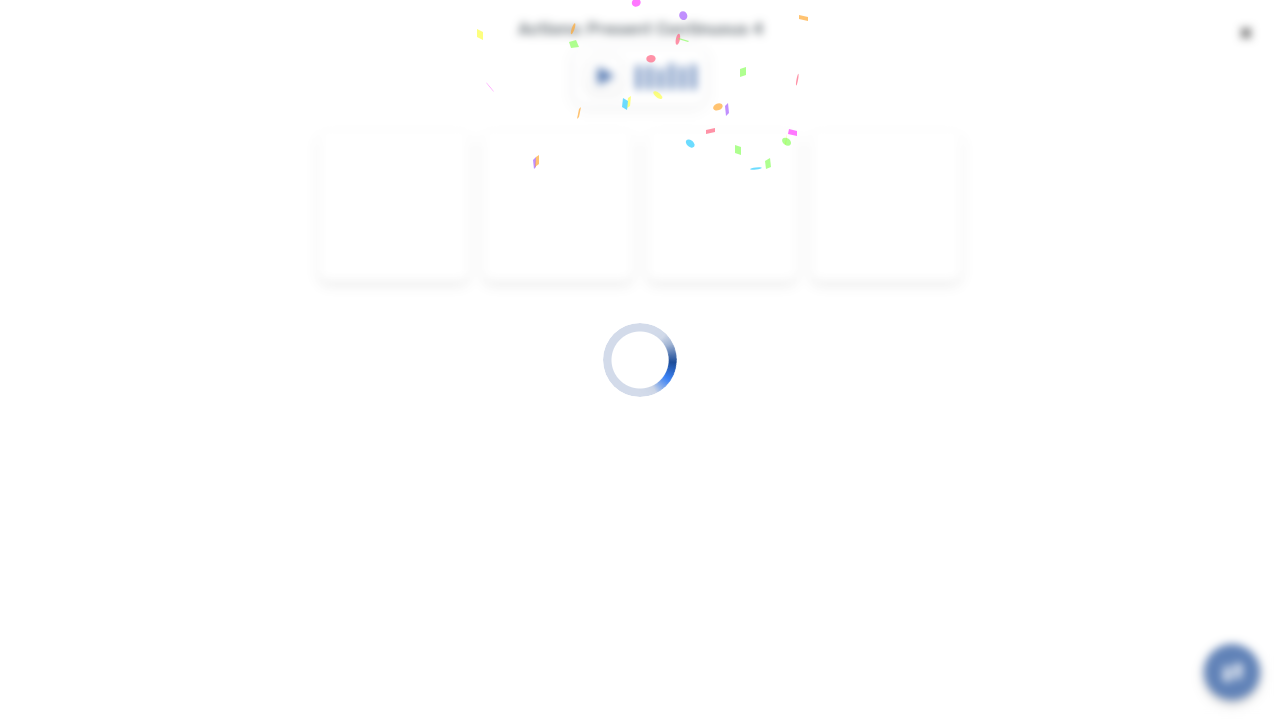

Flashcard container loaded for round 2
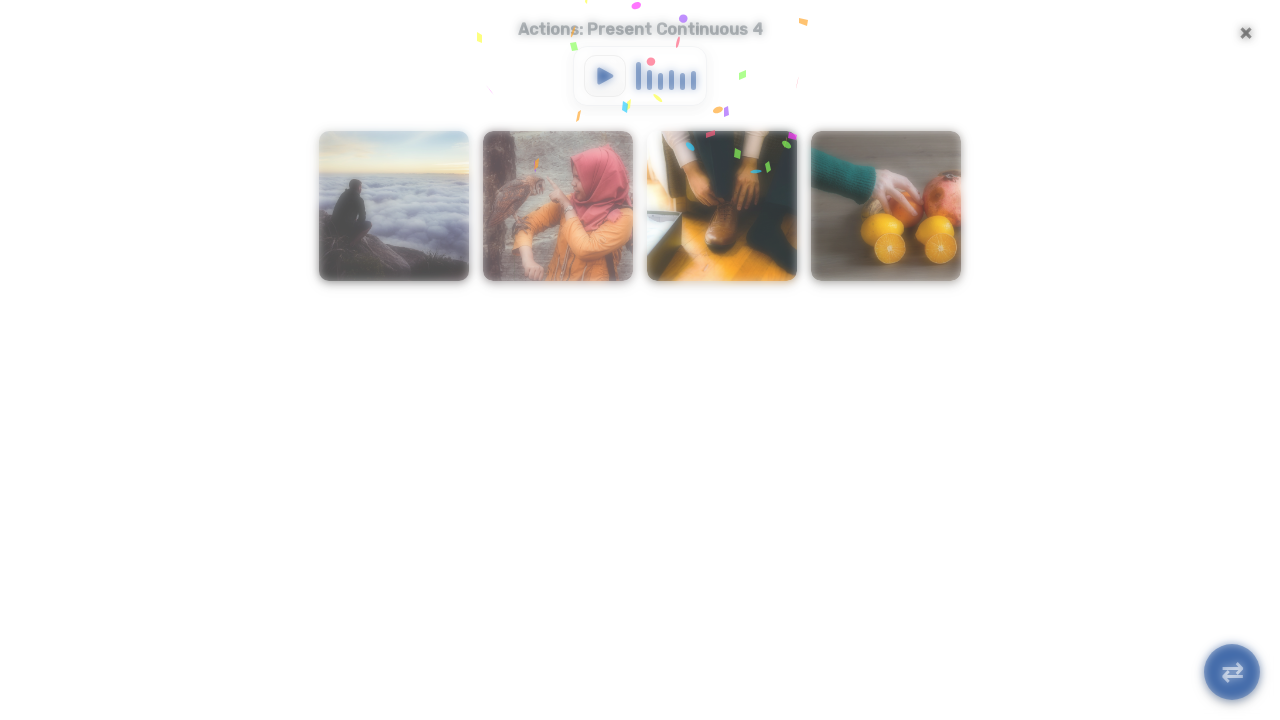

Clicked flashcard 0 in round 2 at (394, 206) on .flashcard-container >> nth=0
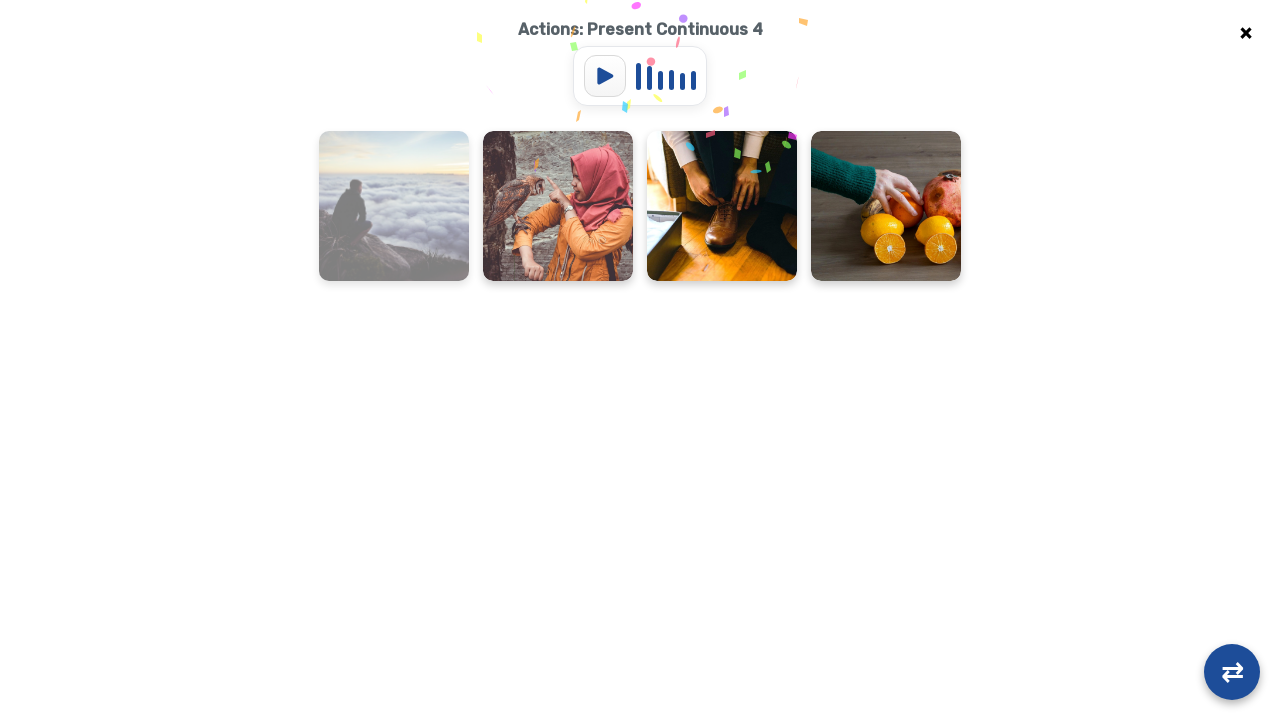

Clicked flashcard 1 in round 2 at (640, 206) on .flashcard-container >> nth=1
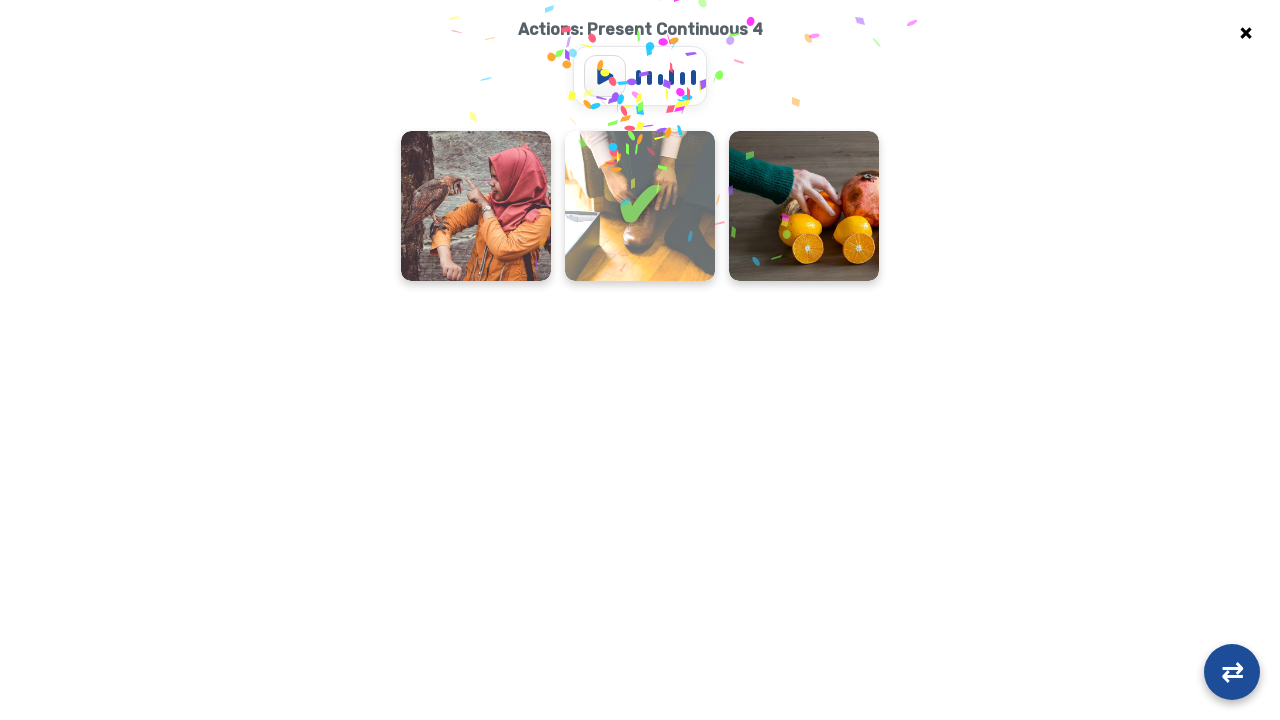

Clicked flashcard 2 in round 2 at (804, 206) on .flashcard-container >> nth=2
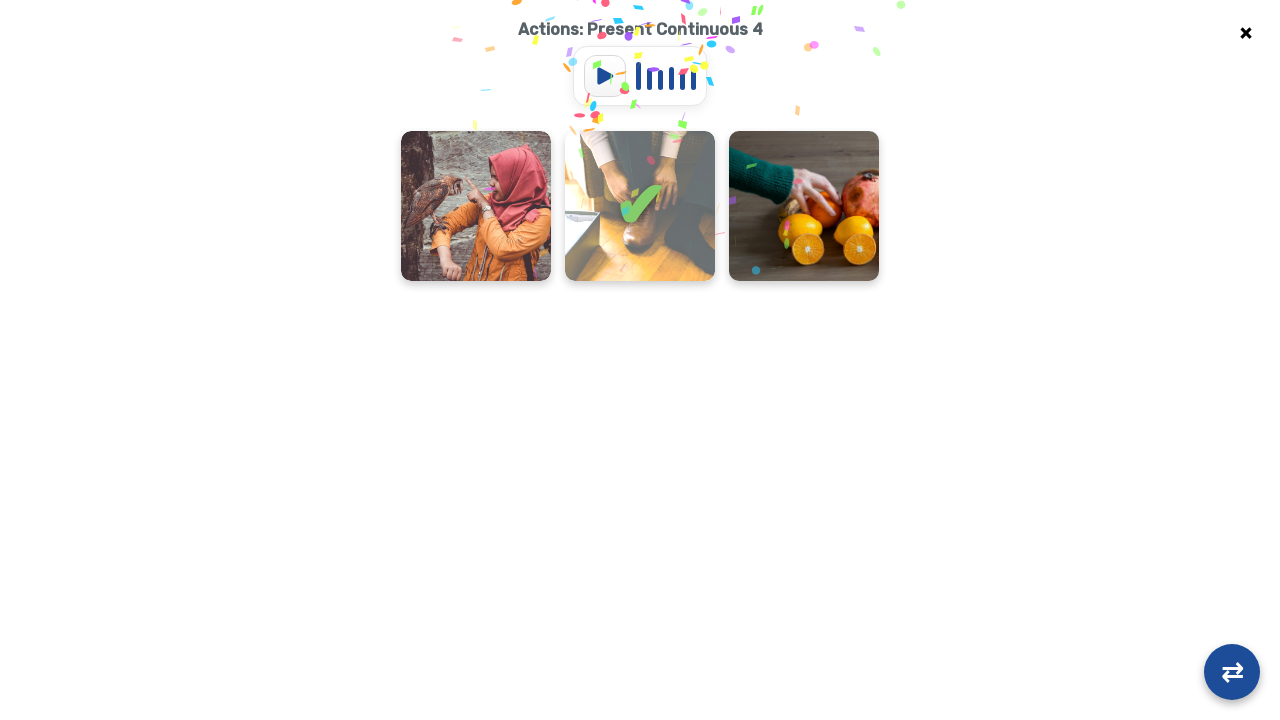

Clicked flashcard 0 in round 2 at (476, 206) on .flashcard-container >> nth=0
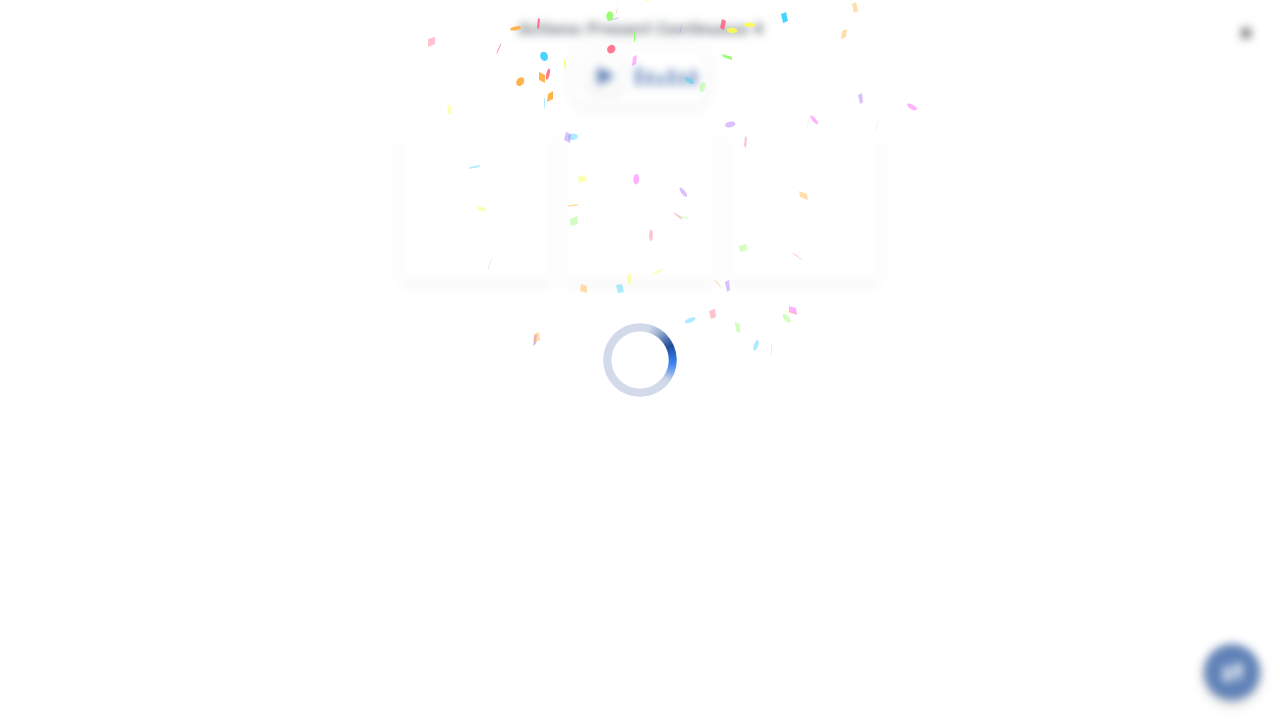

Clicked flashcard 1 in round 2 at (640, 206) on .flashcard-container >> nth=1
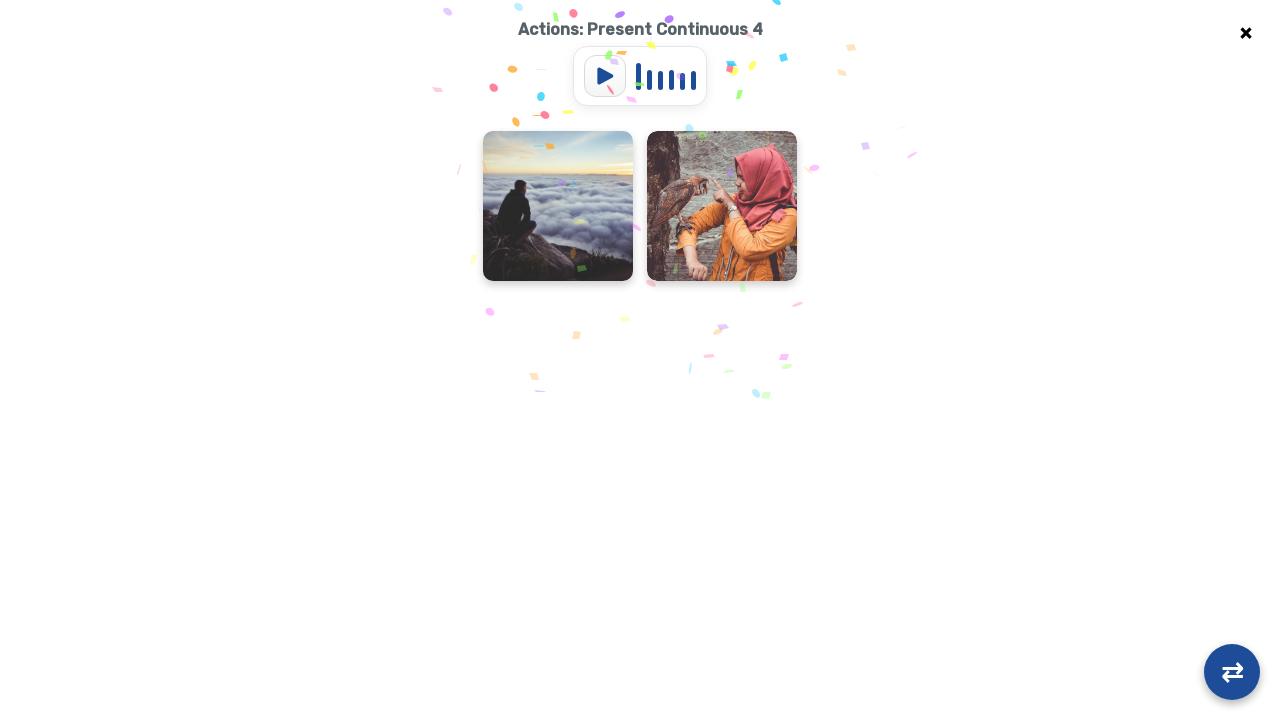

Clicked flashcard 0 in round 2 at (558, 206) on .flashcard-container >> nth=0
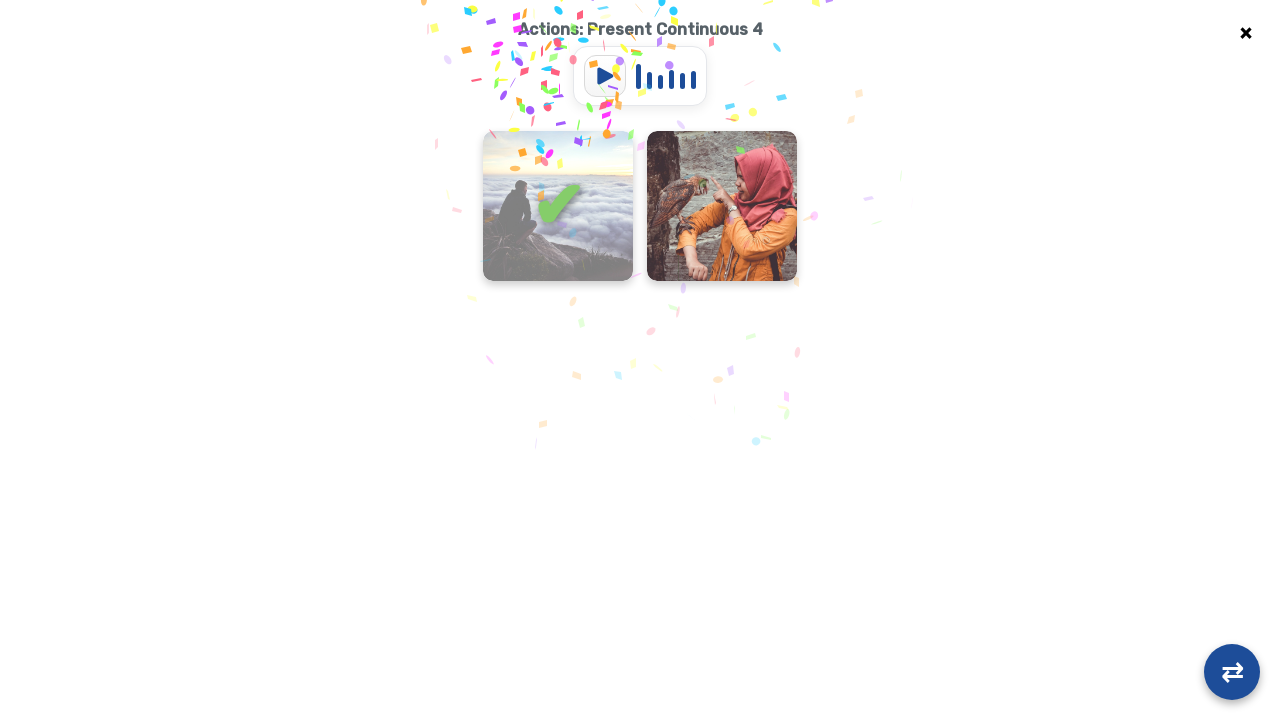

Clicked flashcard 1 in round 2 at (722, 206) on .flashcard-container >> nth=1
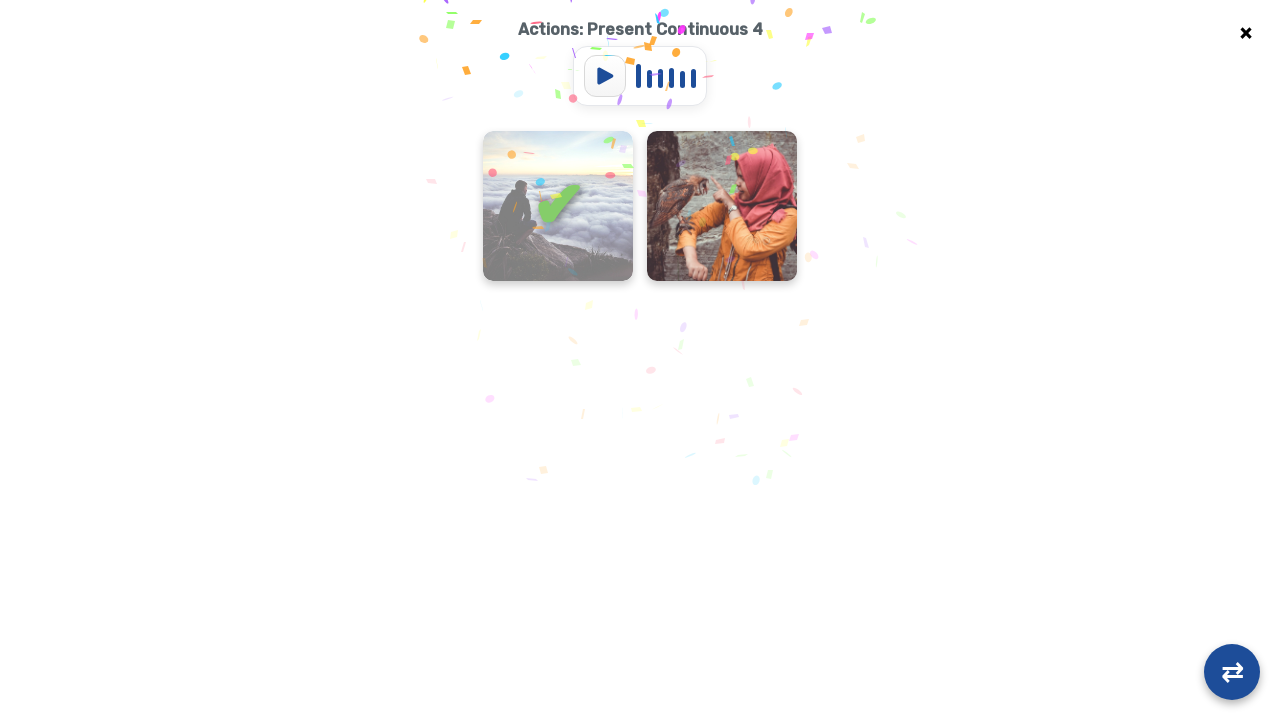

Clicked flashcard 0 in round 2 at (558, 206) on .flashcard-container >> nth=0
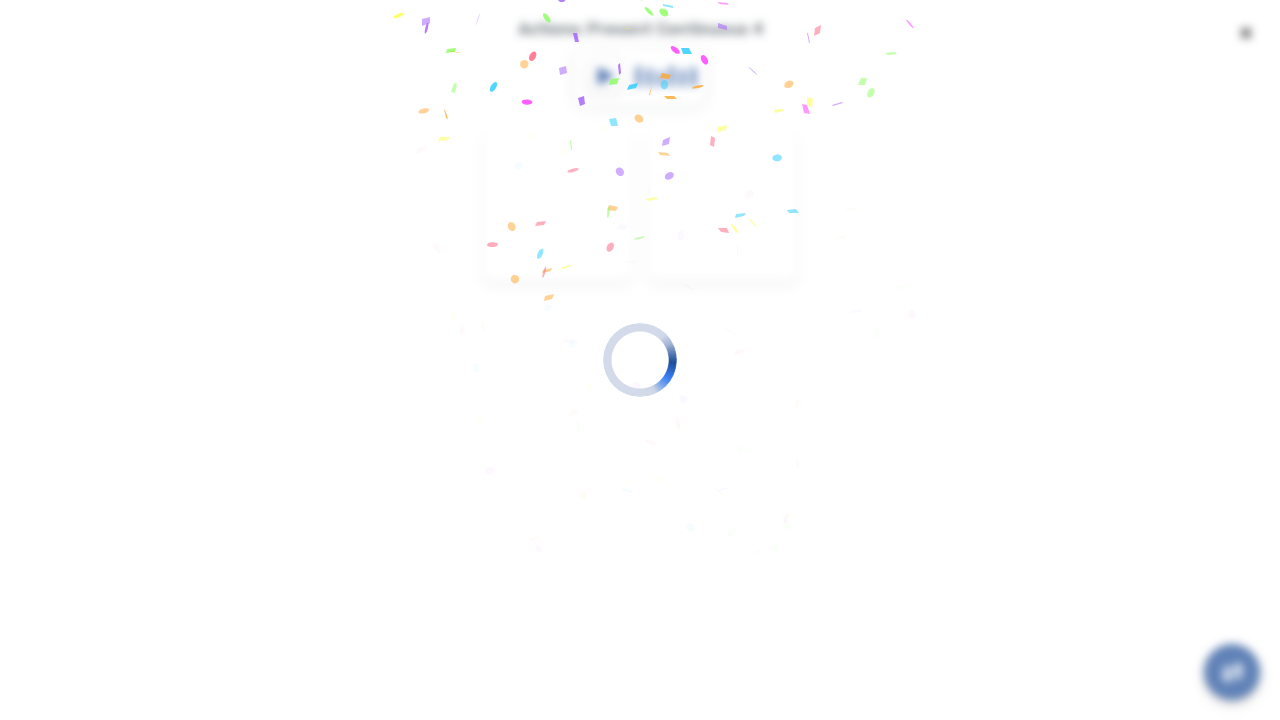

Clicked flashcard 1 in round 2 at (722, 206) on .flashcard-container >> nth=1
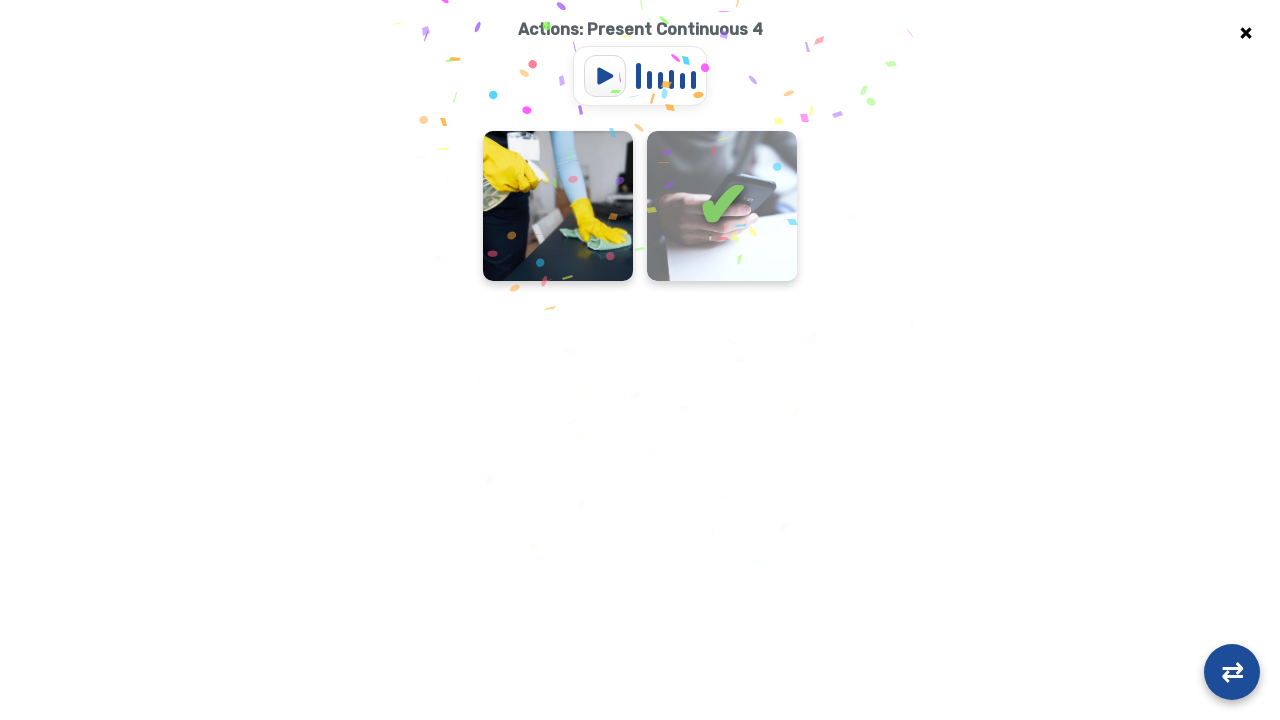

Clicked flashcard 0 in round 2 at (558, 206) on .flashcard-container >> nth=0
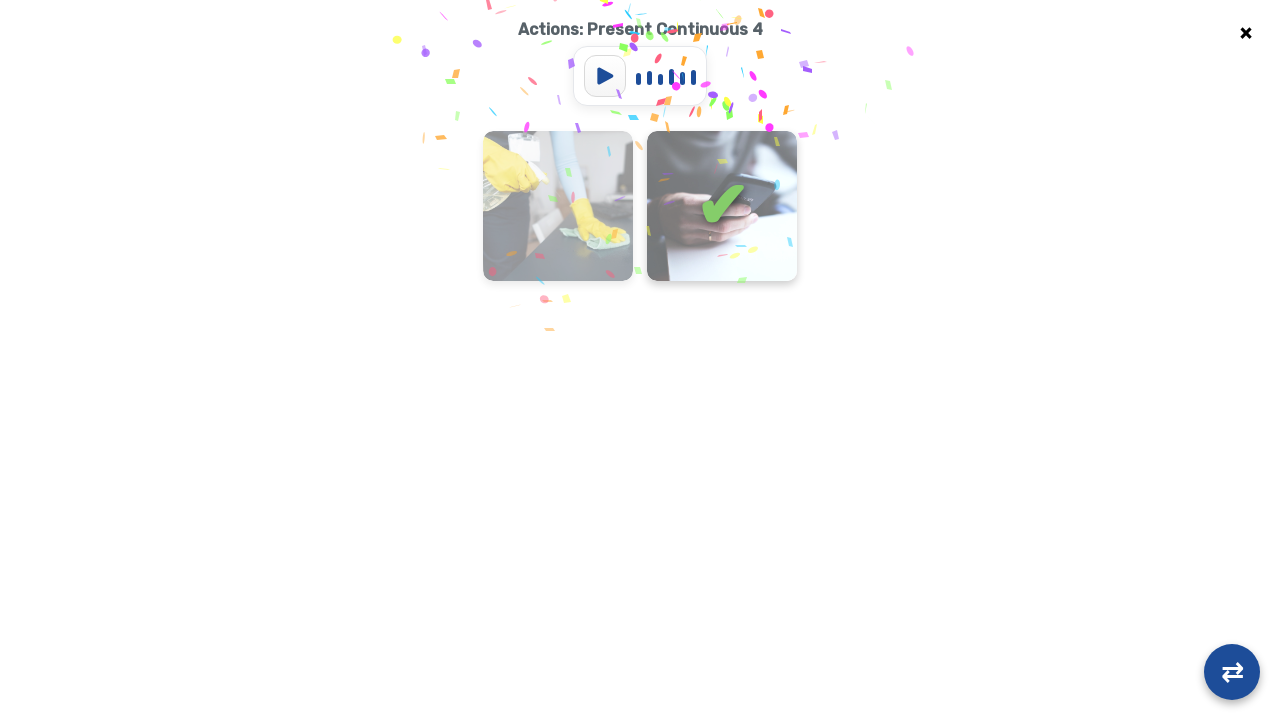

Completed round 2 - no more visible flashcards
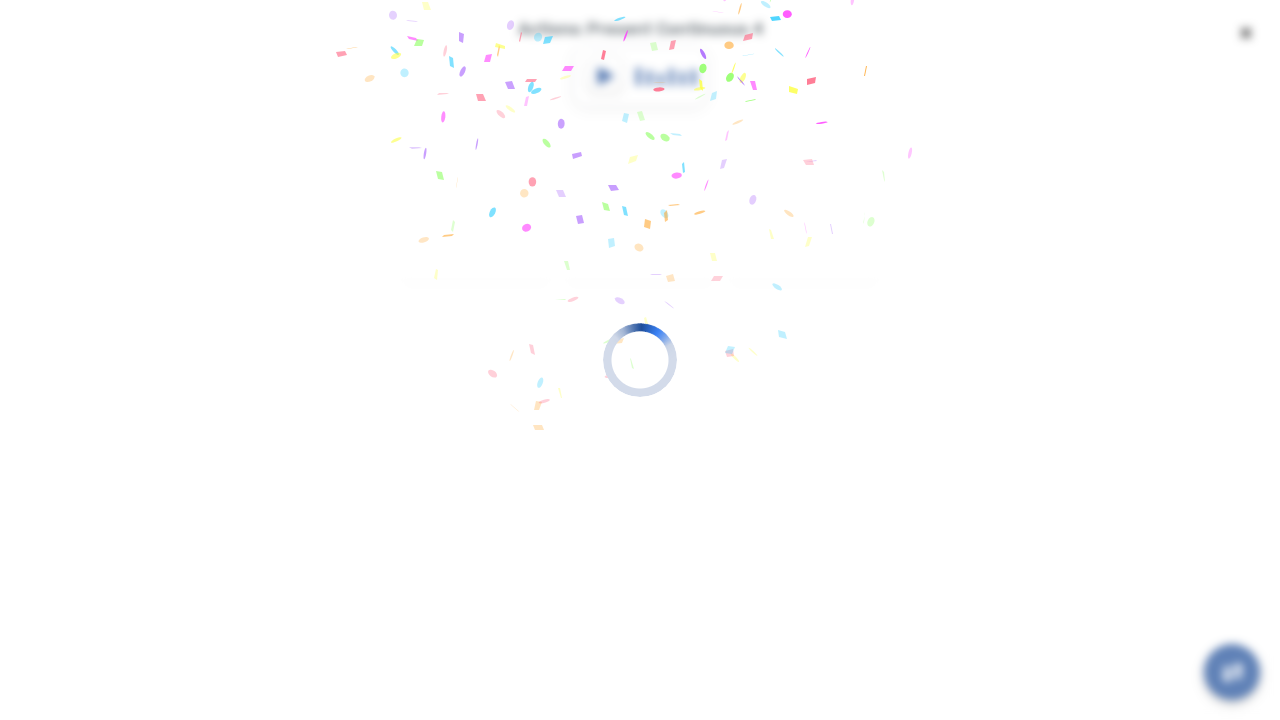

Flashcard container loaded for round 3
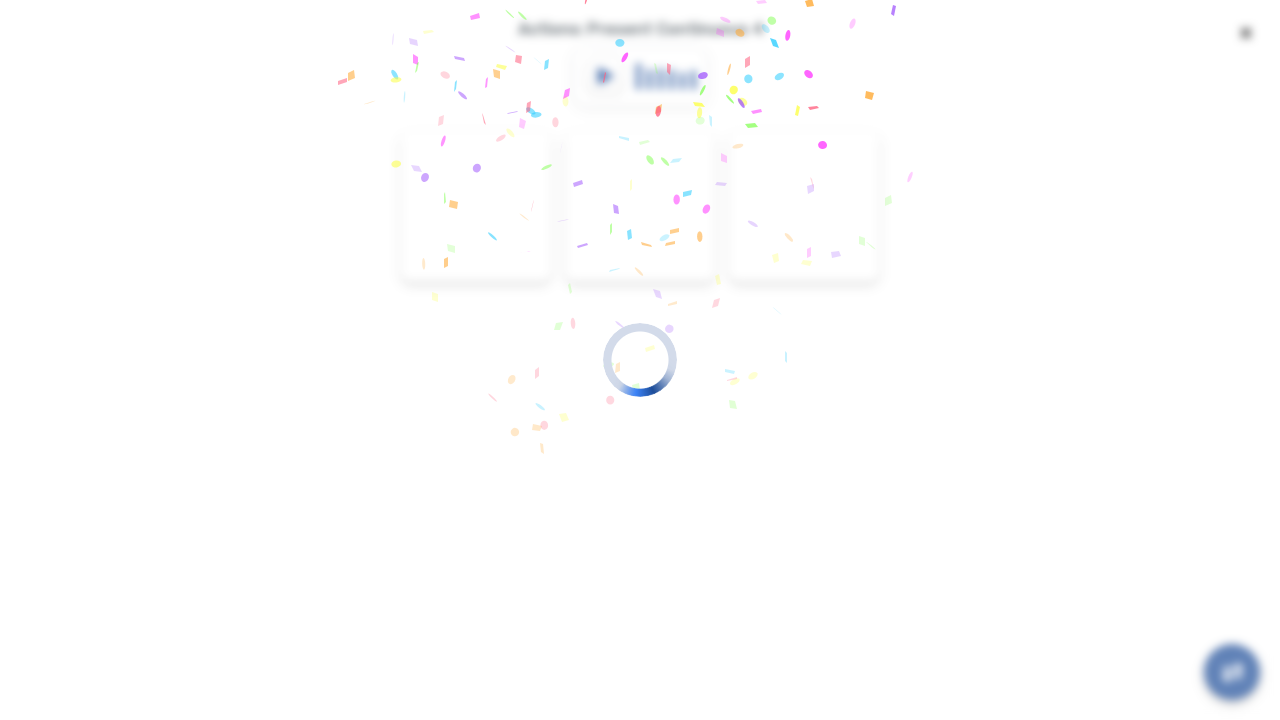

Clicked flashcard 0 in round 3 at (476, 206) on .flashcard-container >> nth=0
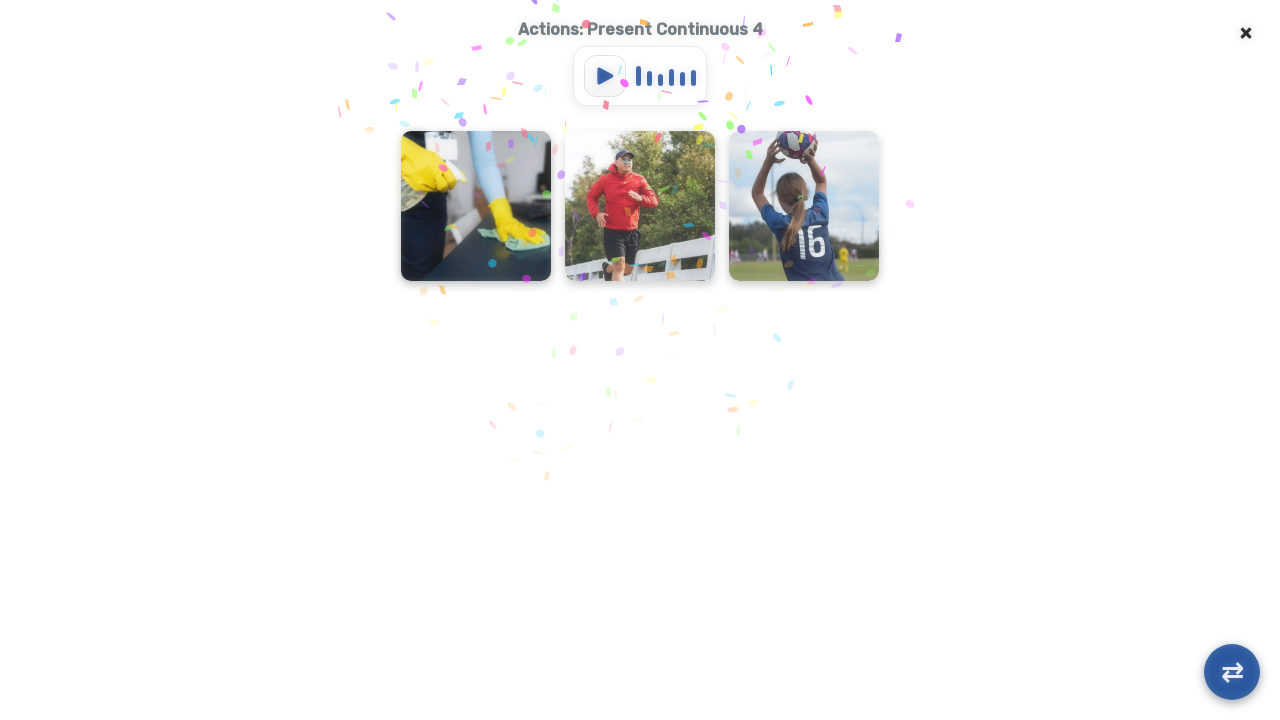

Clicked flashcard 1 in round 3 at (640, 206) on .flashcard-container >> nth=1
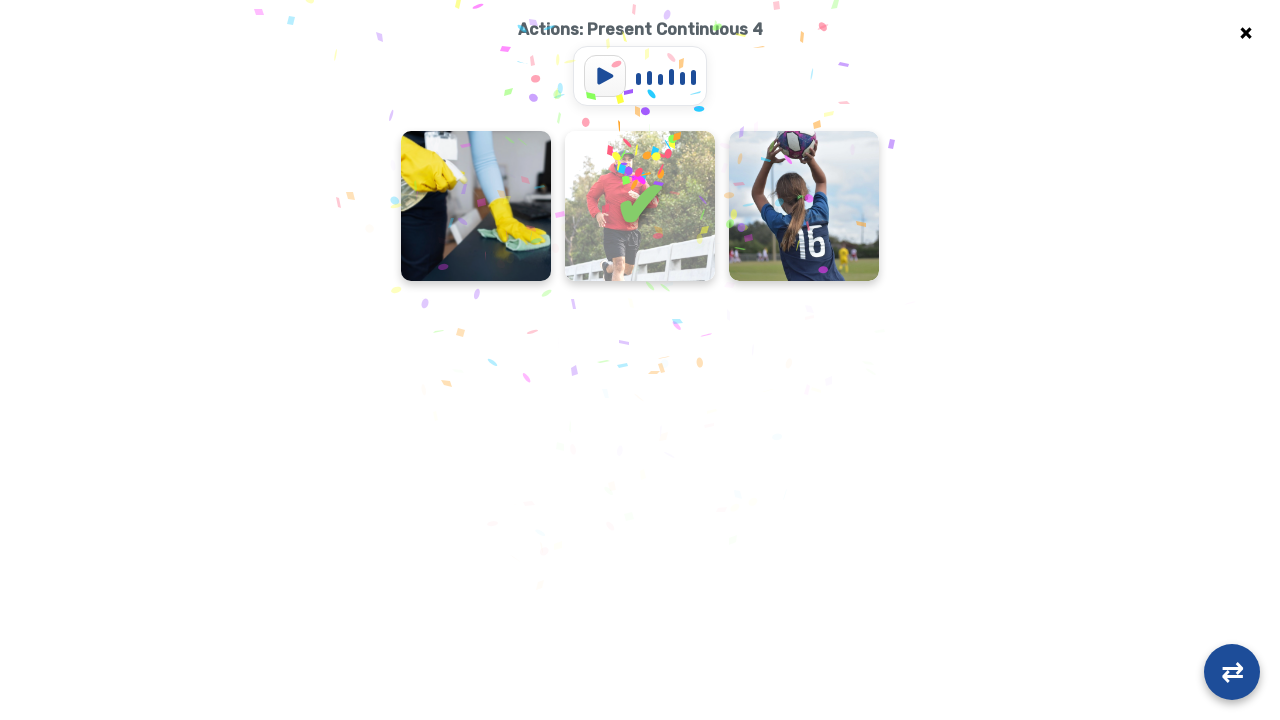

Clicked flashcard 2 in round 3 at (804, 206) on .flashcard-container >> nth=2
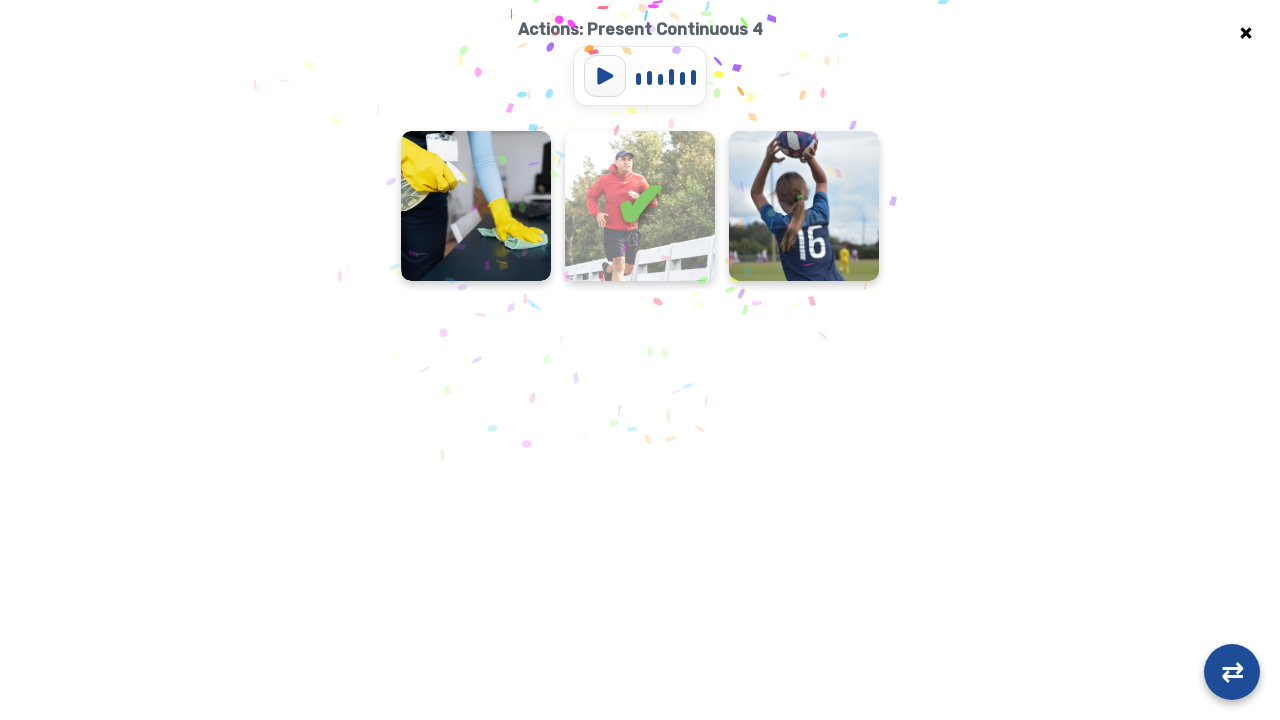

Clicked flashcard 0 in round 3 at (394, 206) on .flashcard-container >> nth=0
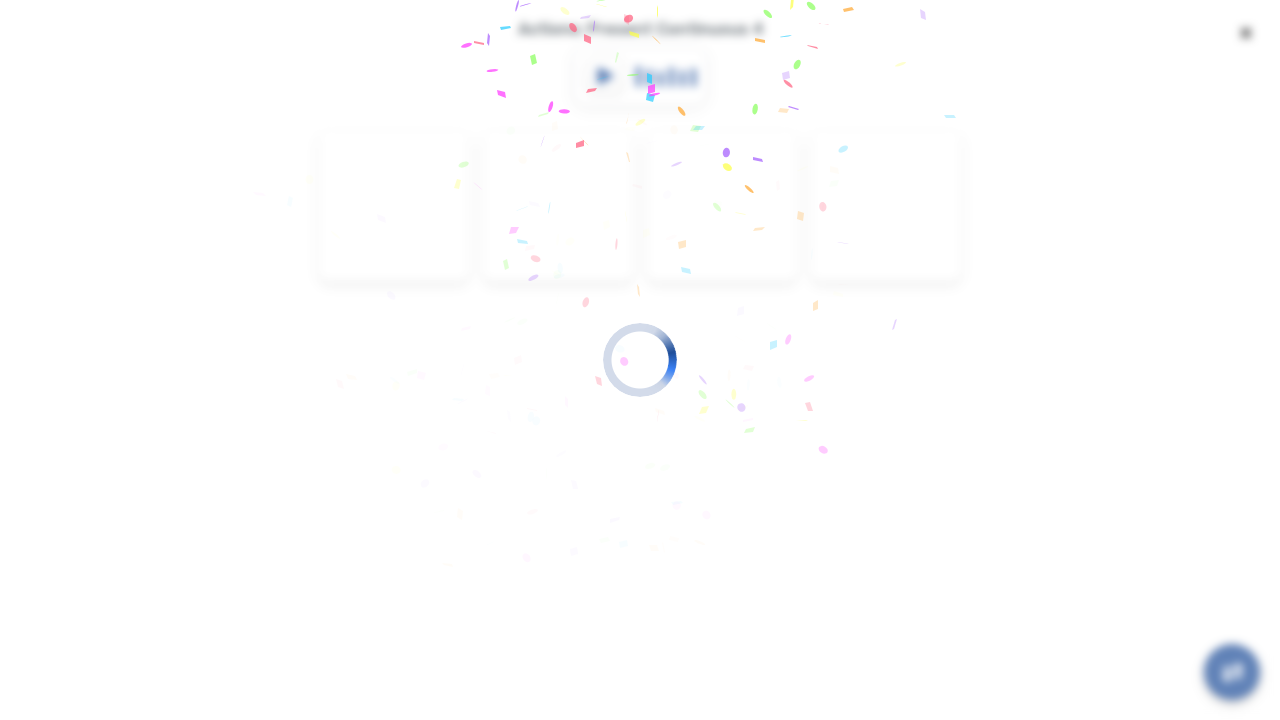

Clicked flashcard 1 in round 3 at (558, 206) on .flashcard-container >> nth=1
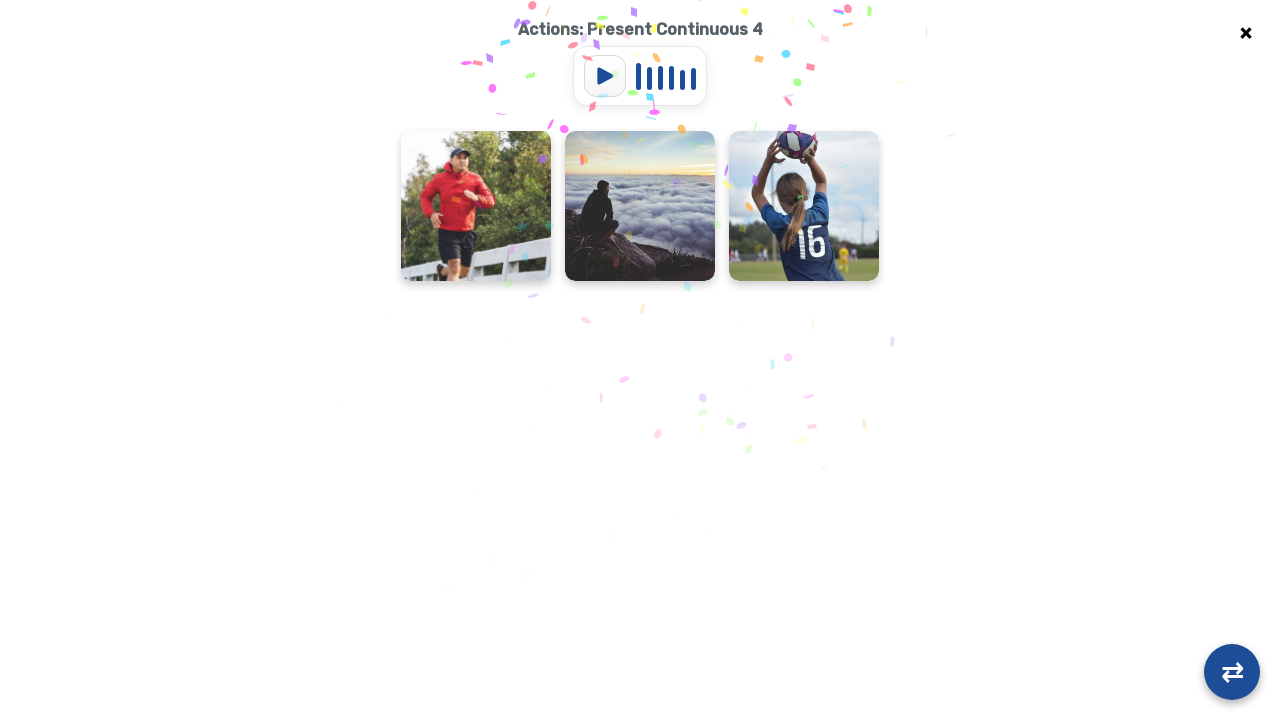

Clicked flashcard 2 in round 3 at (804, 206) on .flashcard-container >> nth=2
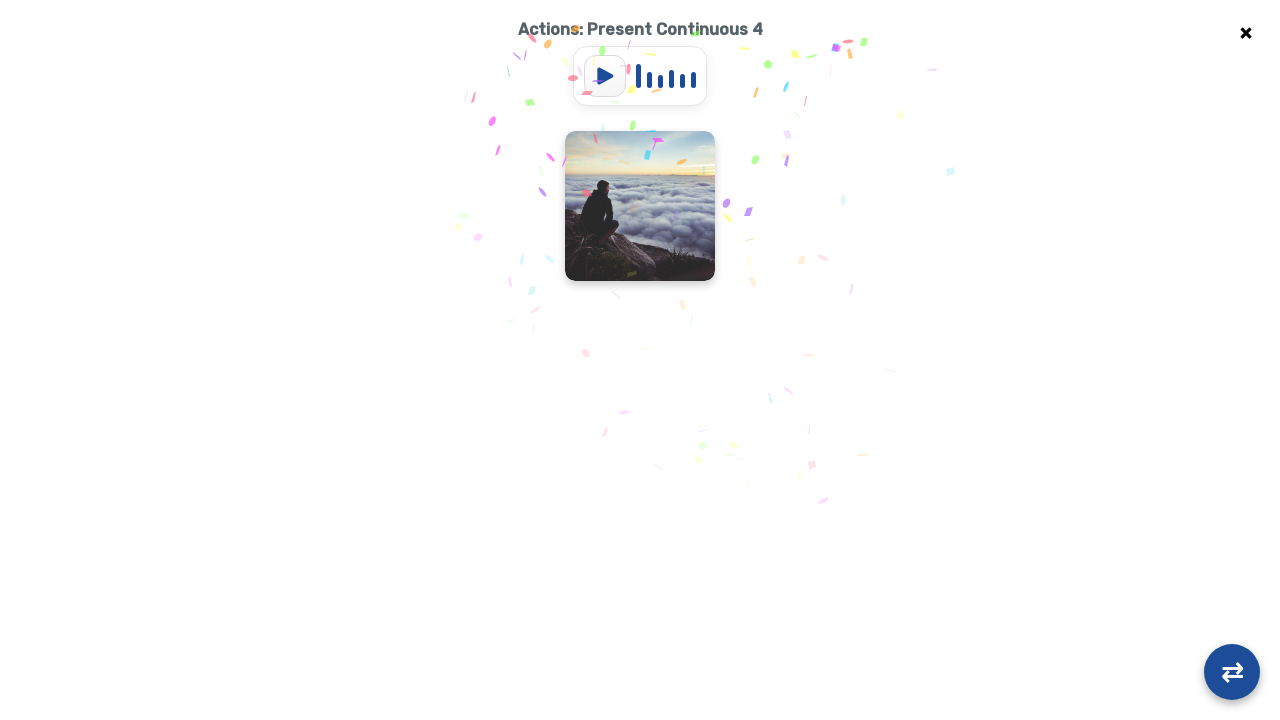

Clicked flashcard 0 in round 3 at (640, 206) on .flashcard-container >> nth=0
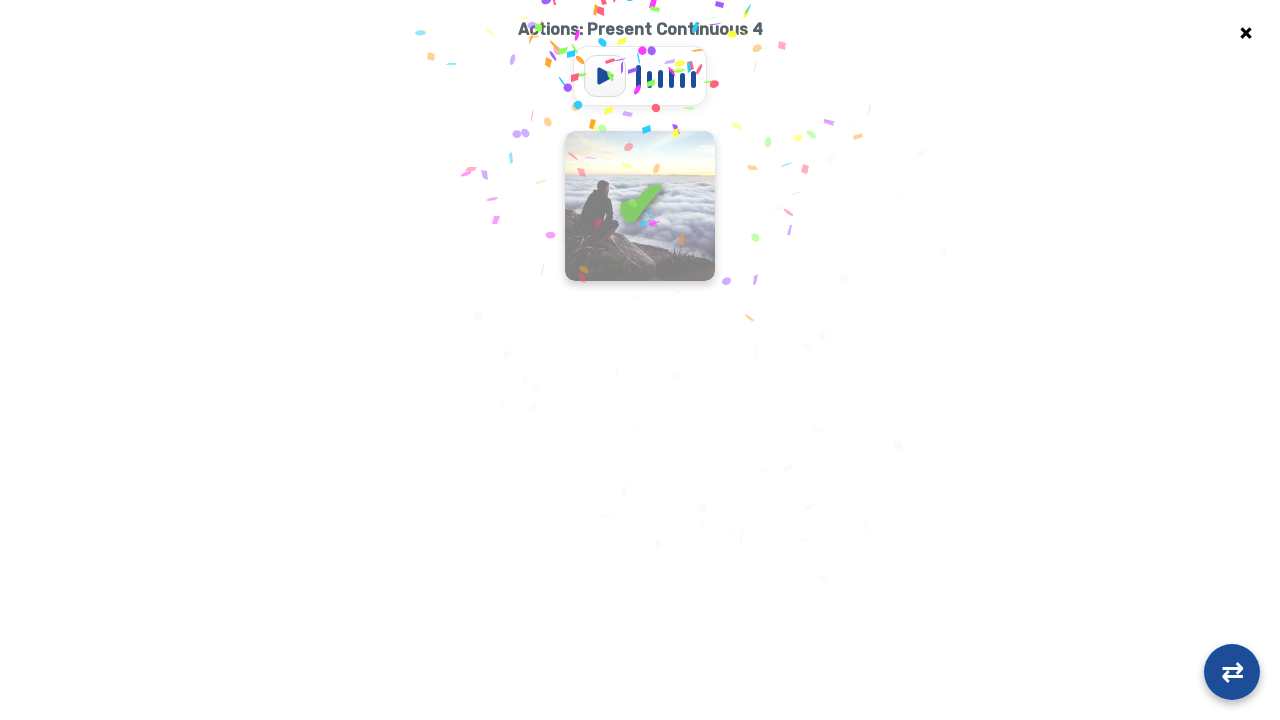

Clicked flashcard 0 in round 3 at (640, 206) on .flashcard-container >> nth=0
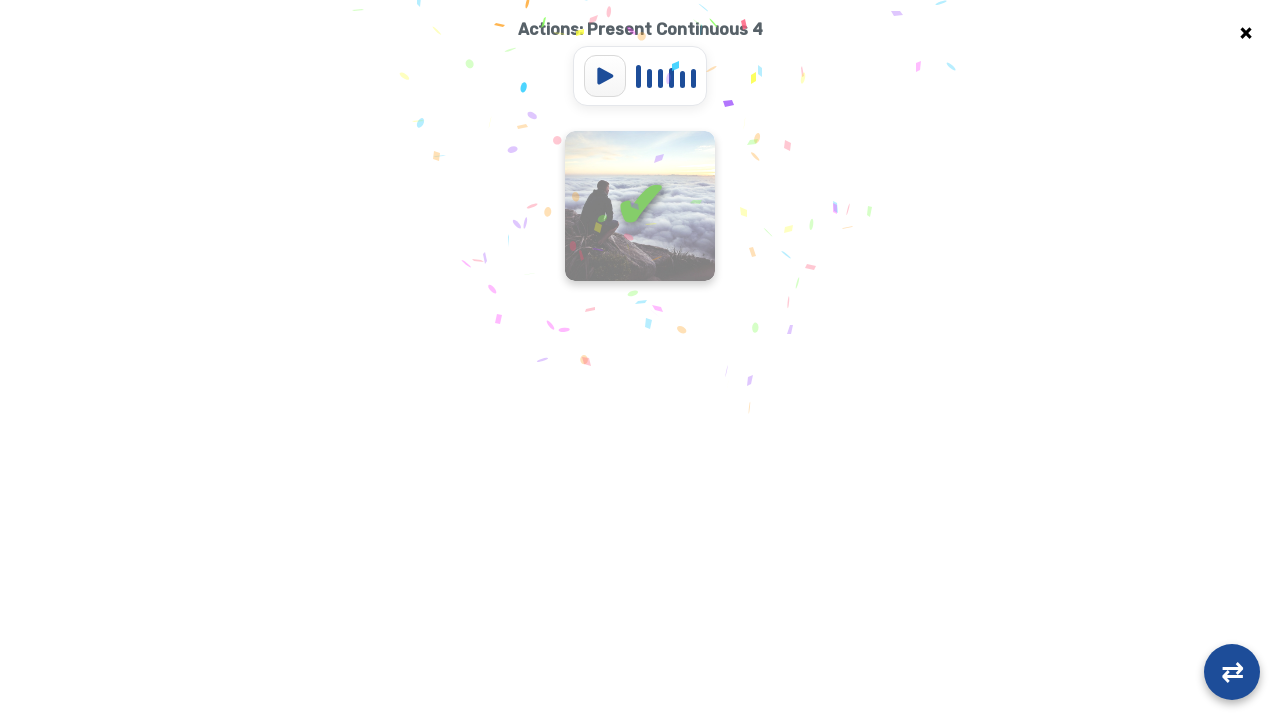

Completed round 3 - no more visible flashcards
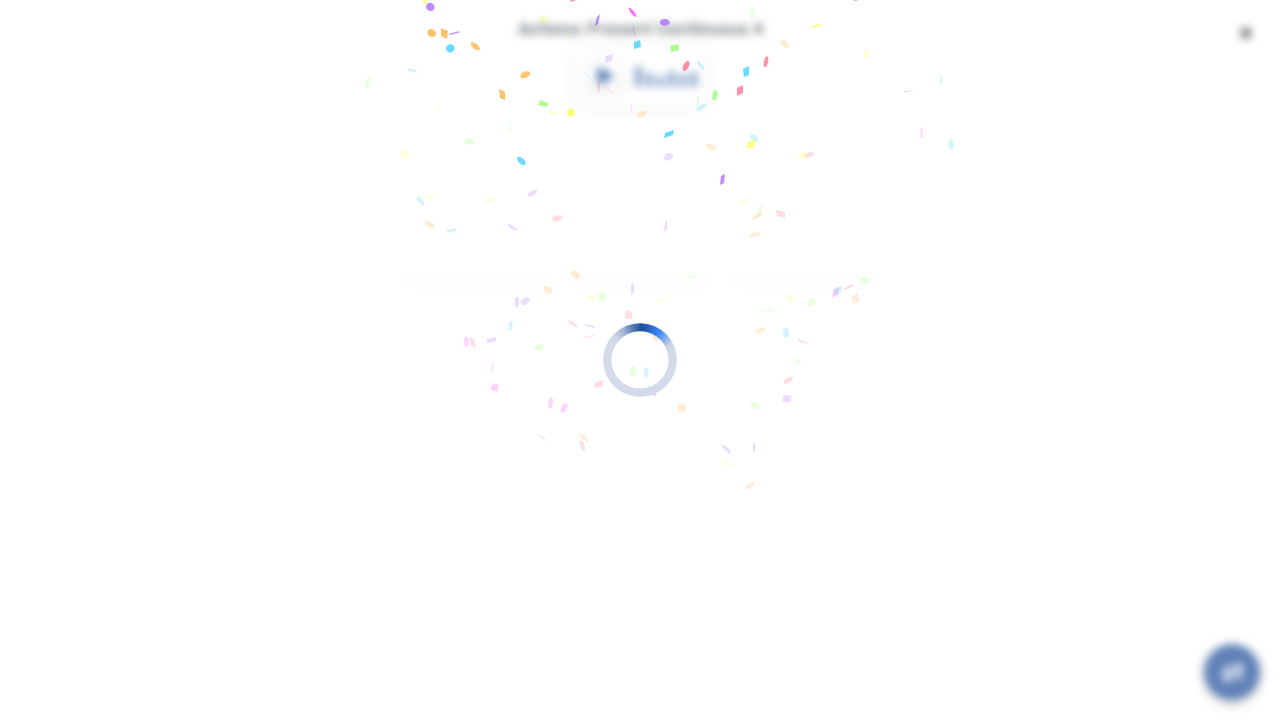

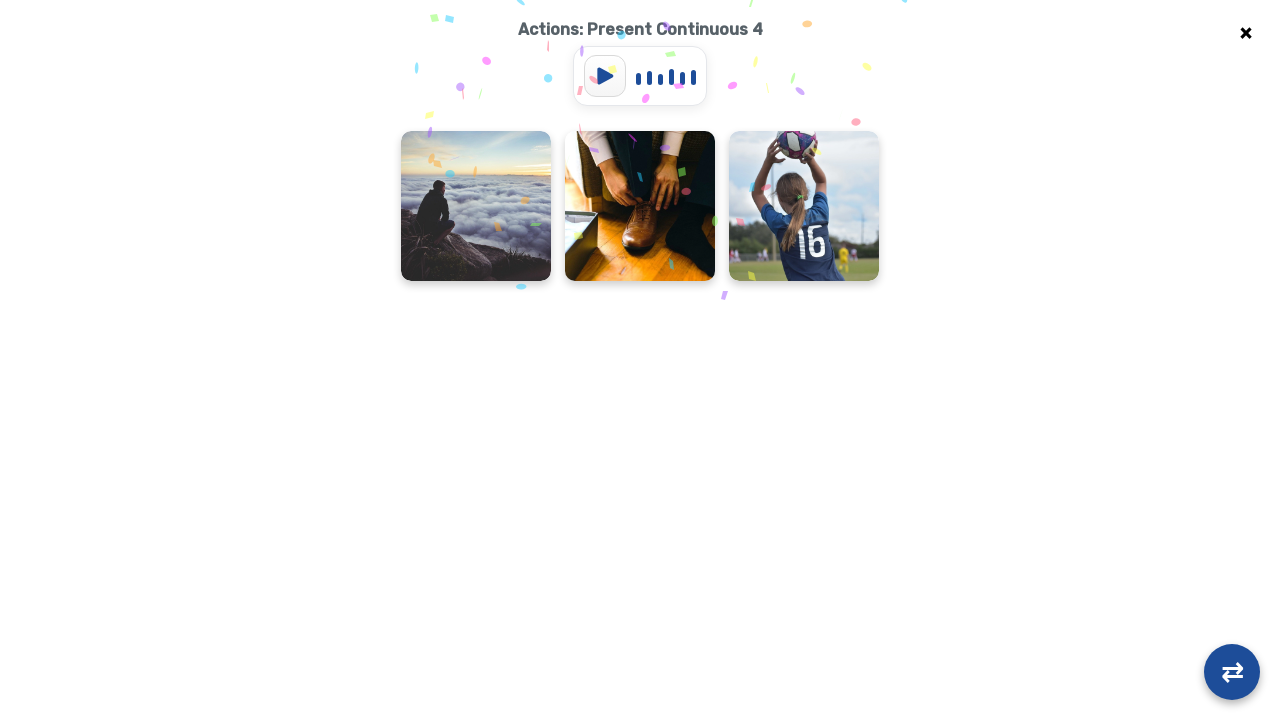